Tests a practice form submission by filling in personal details including name, email, gender, phone number, date of birth, hobbies, address, state and city, then submitting the form.

Starting URL: https://demoqa.com/automation-practice-form

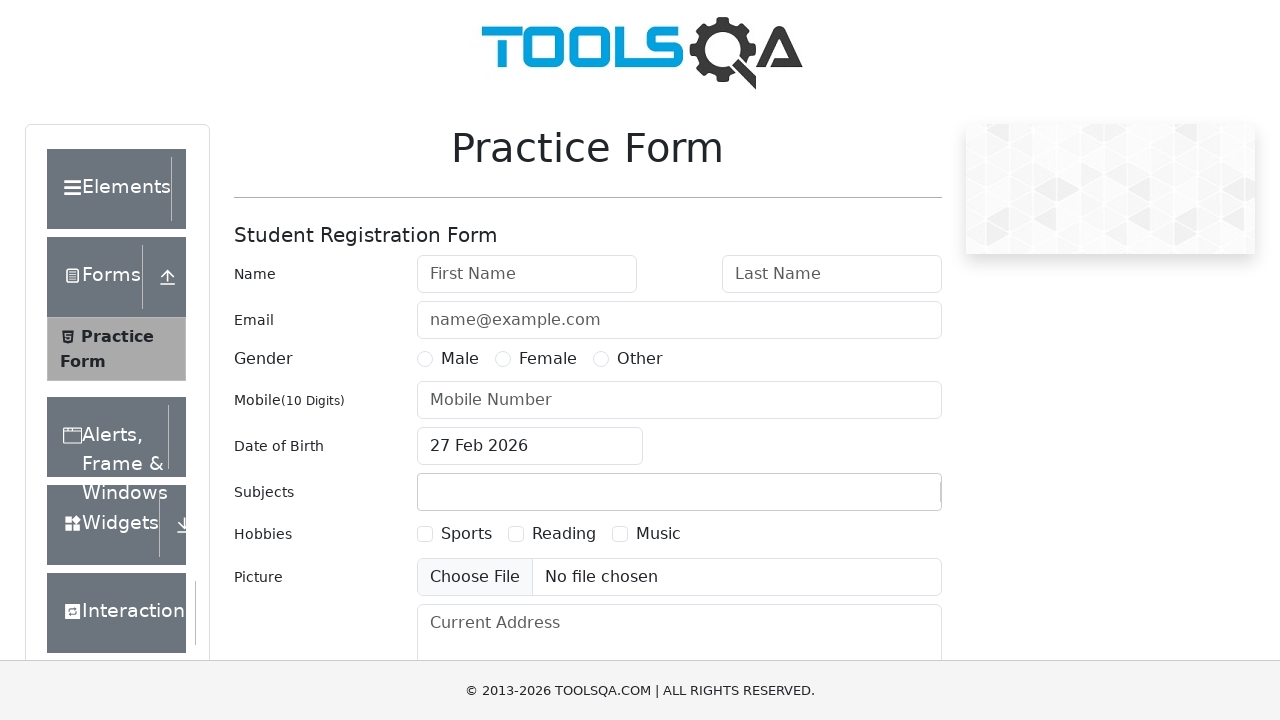

Set viewport size to 1920x1080
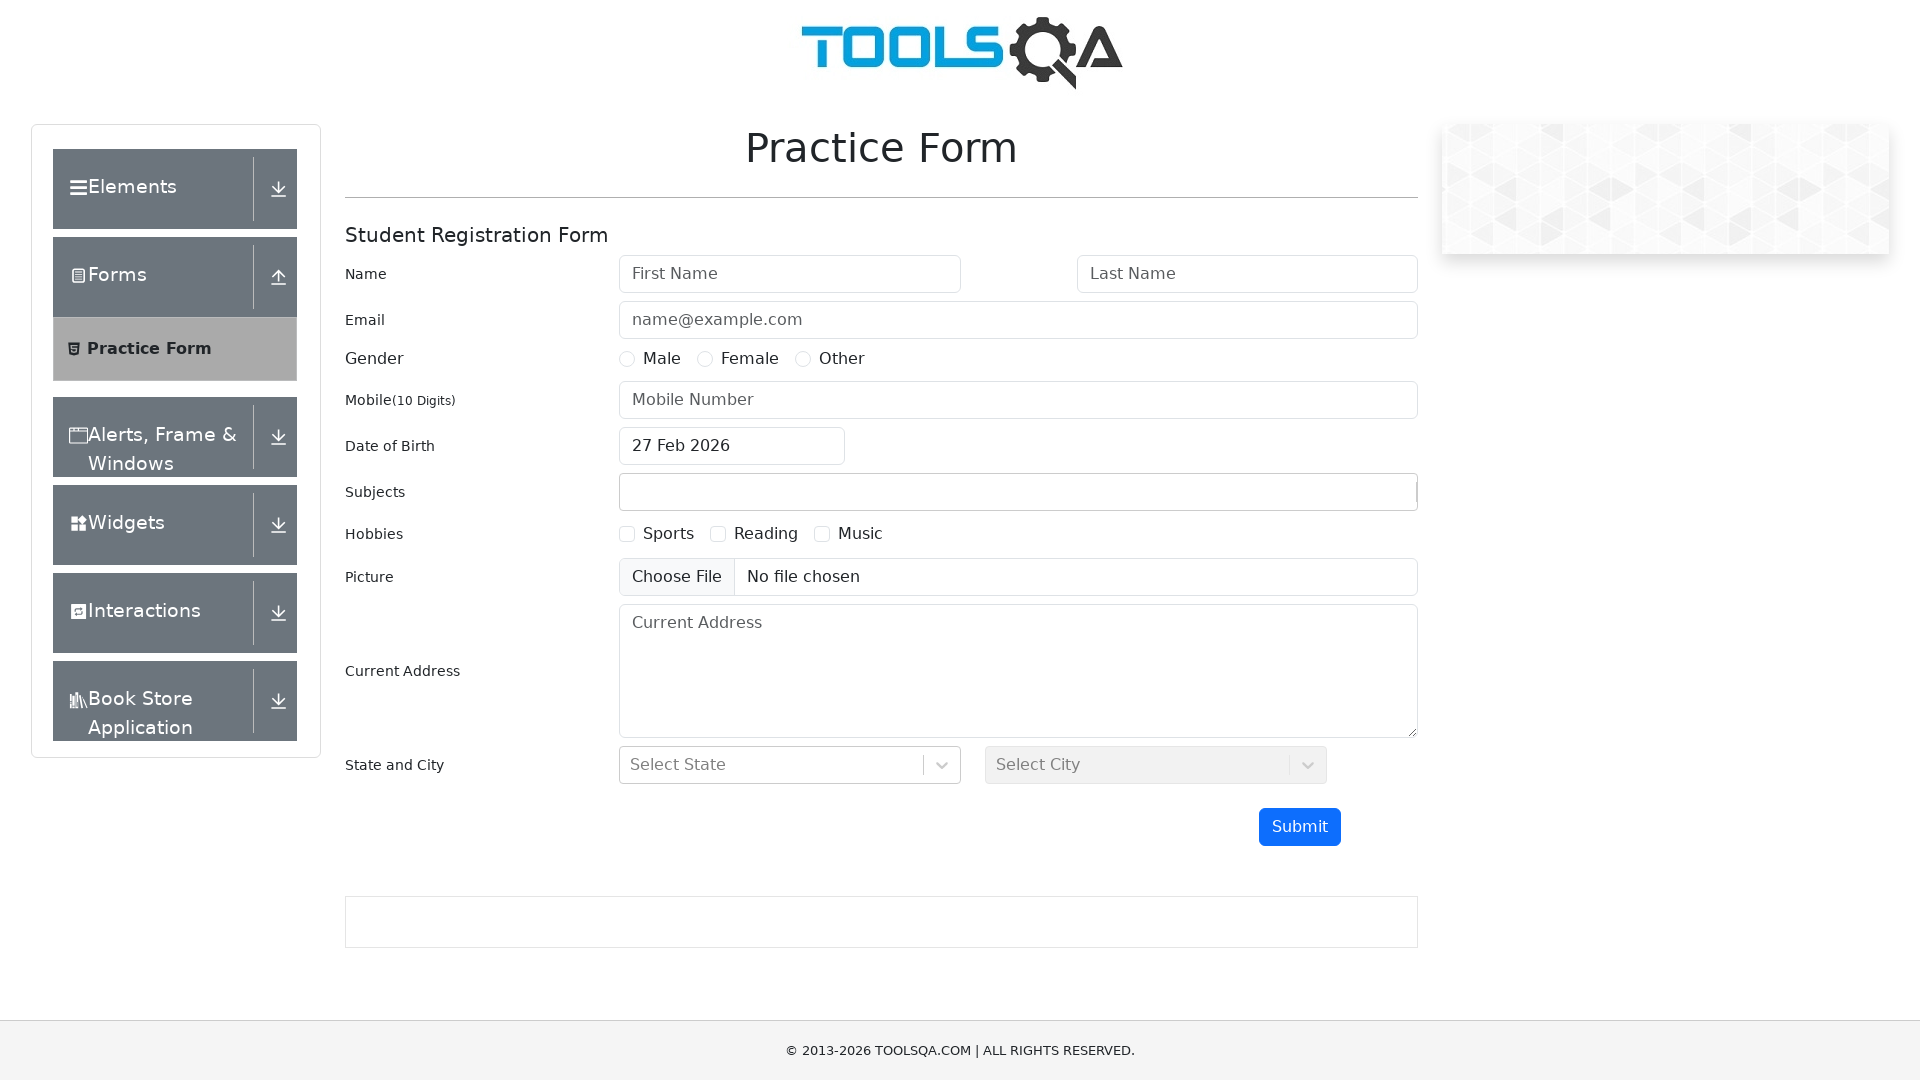

Filled first name field with 'Mykola' on input[placeholder="First Name"]
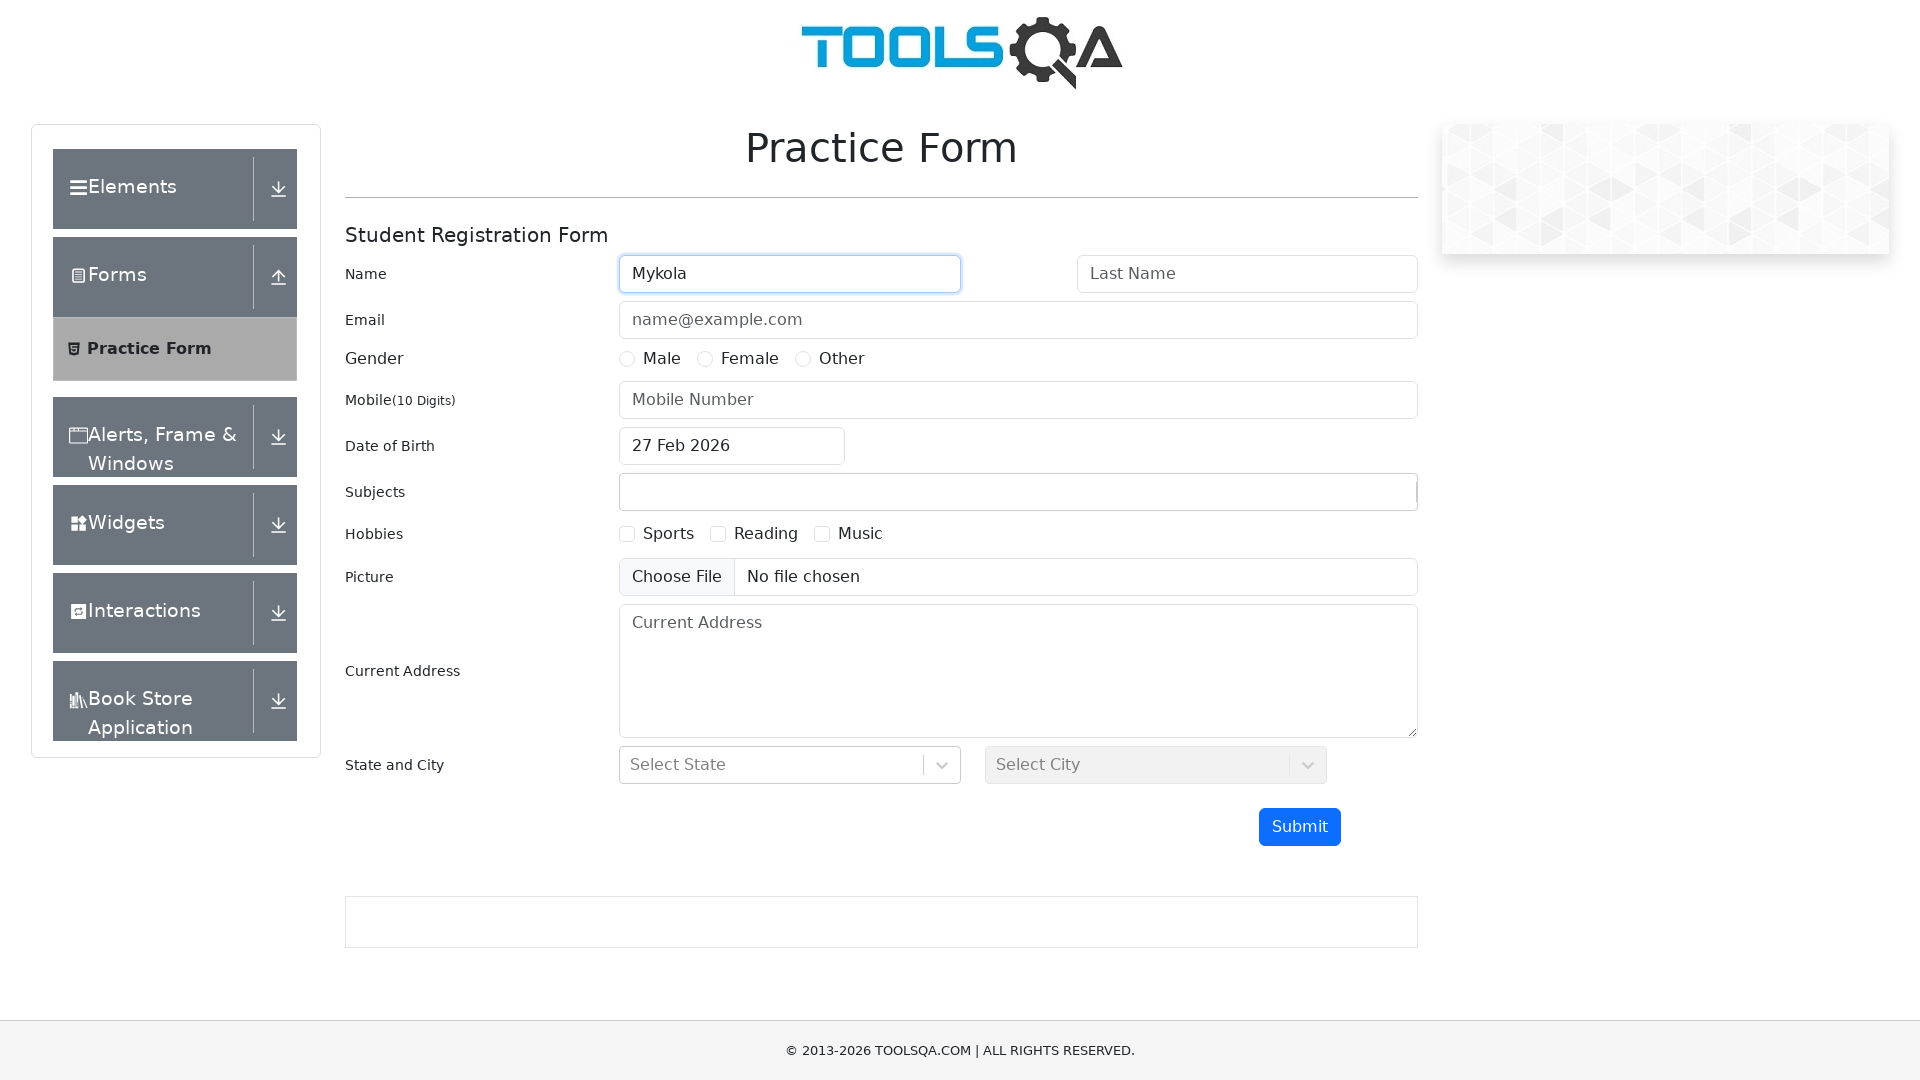

Filled last name field with 'Petrov' on input[placeholder="Last Name"]
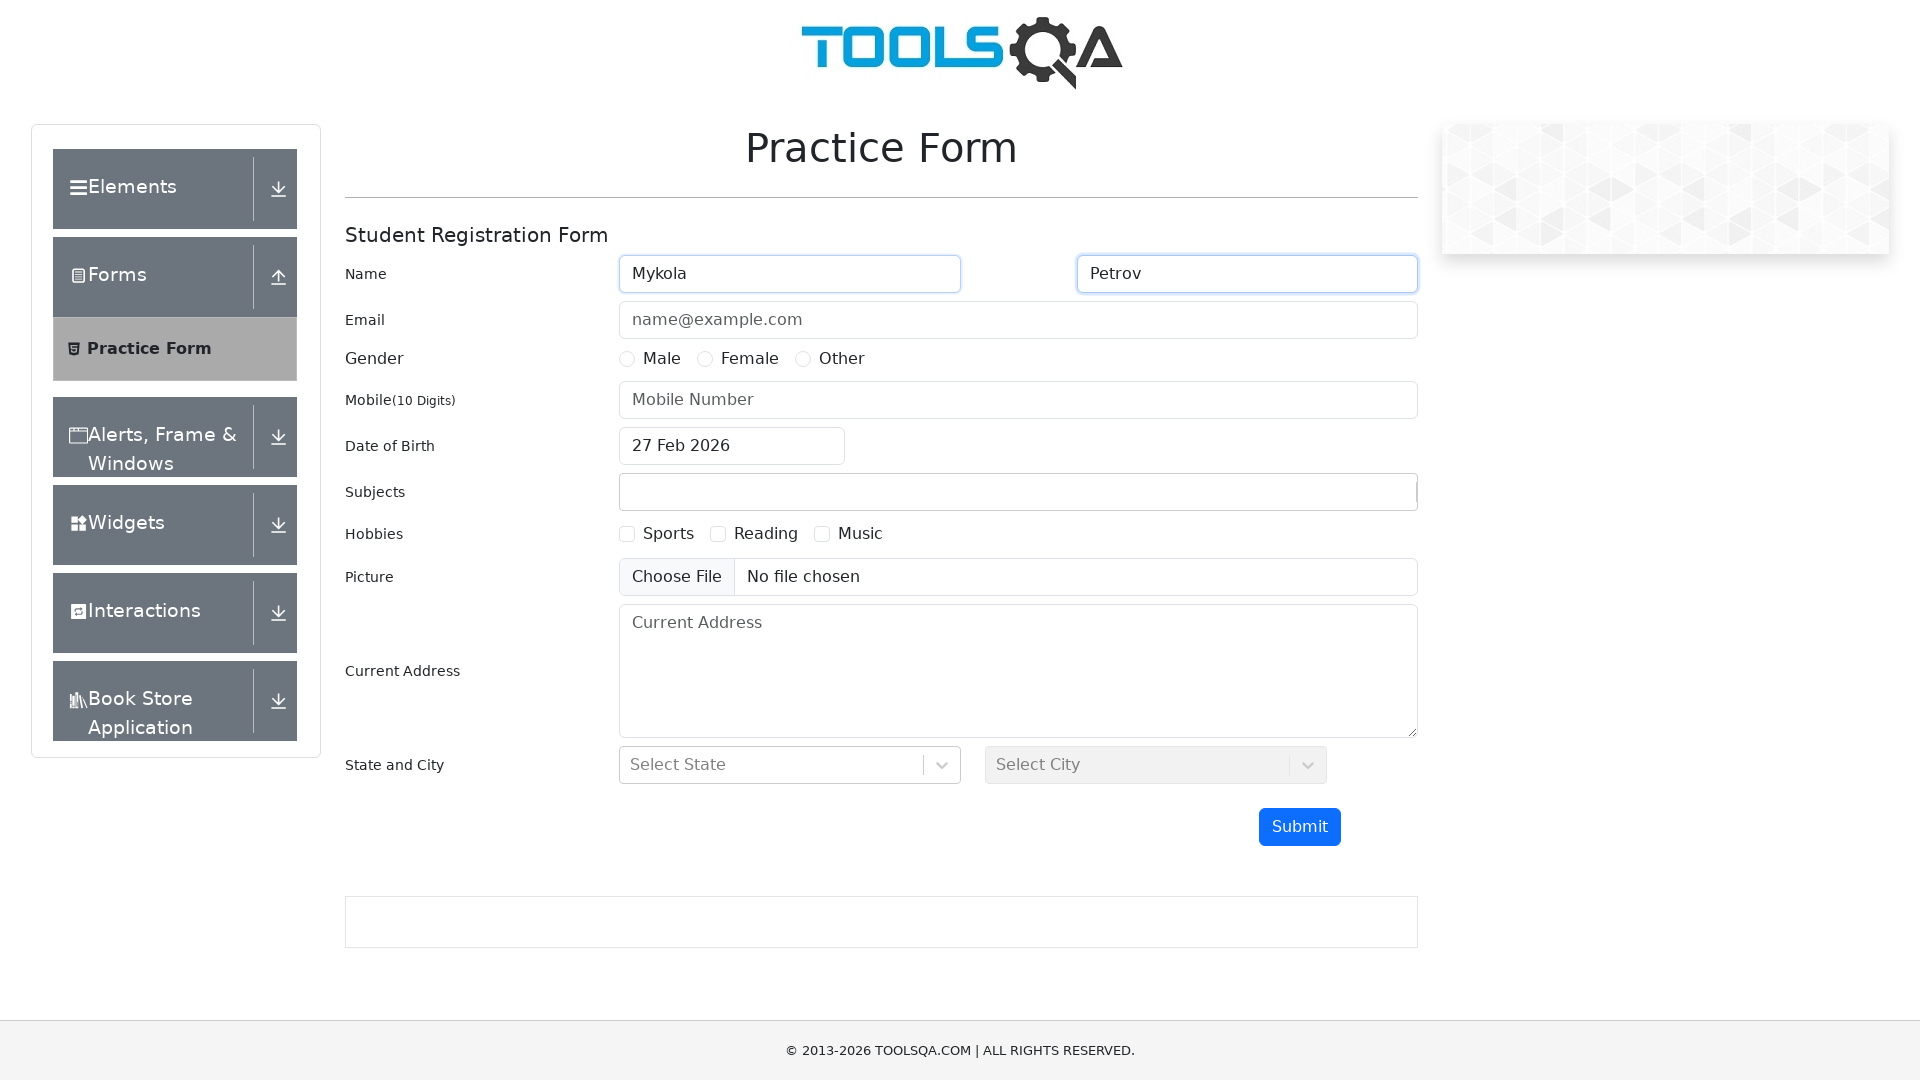

Filled email field with 'petroffn@gmail.com' on input[placeholder="name@example.com"]
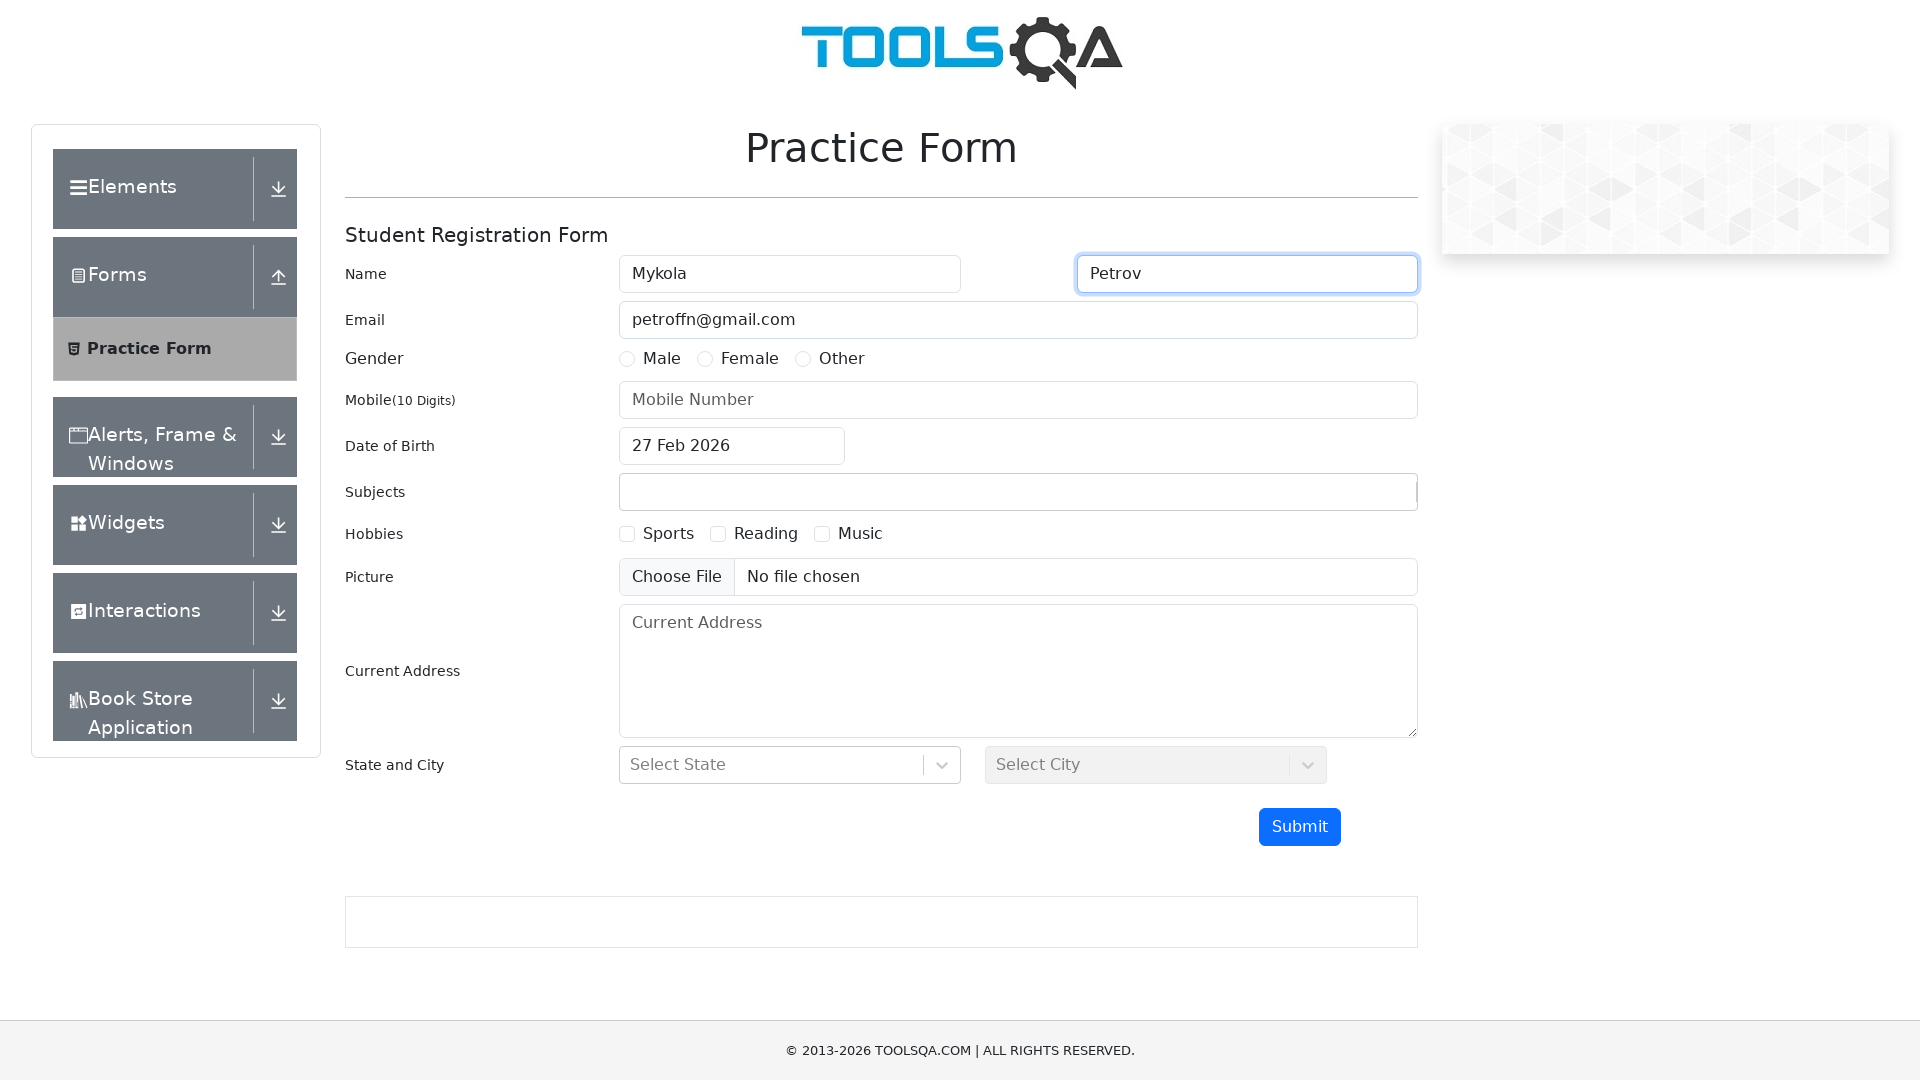

Selected Male gender option at (662, 359) on label[for="gender-radio-1"]
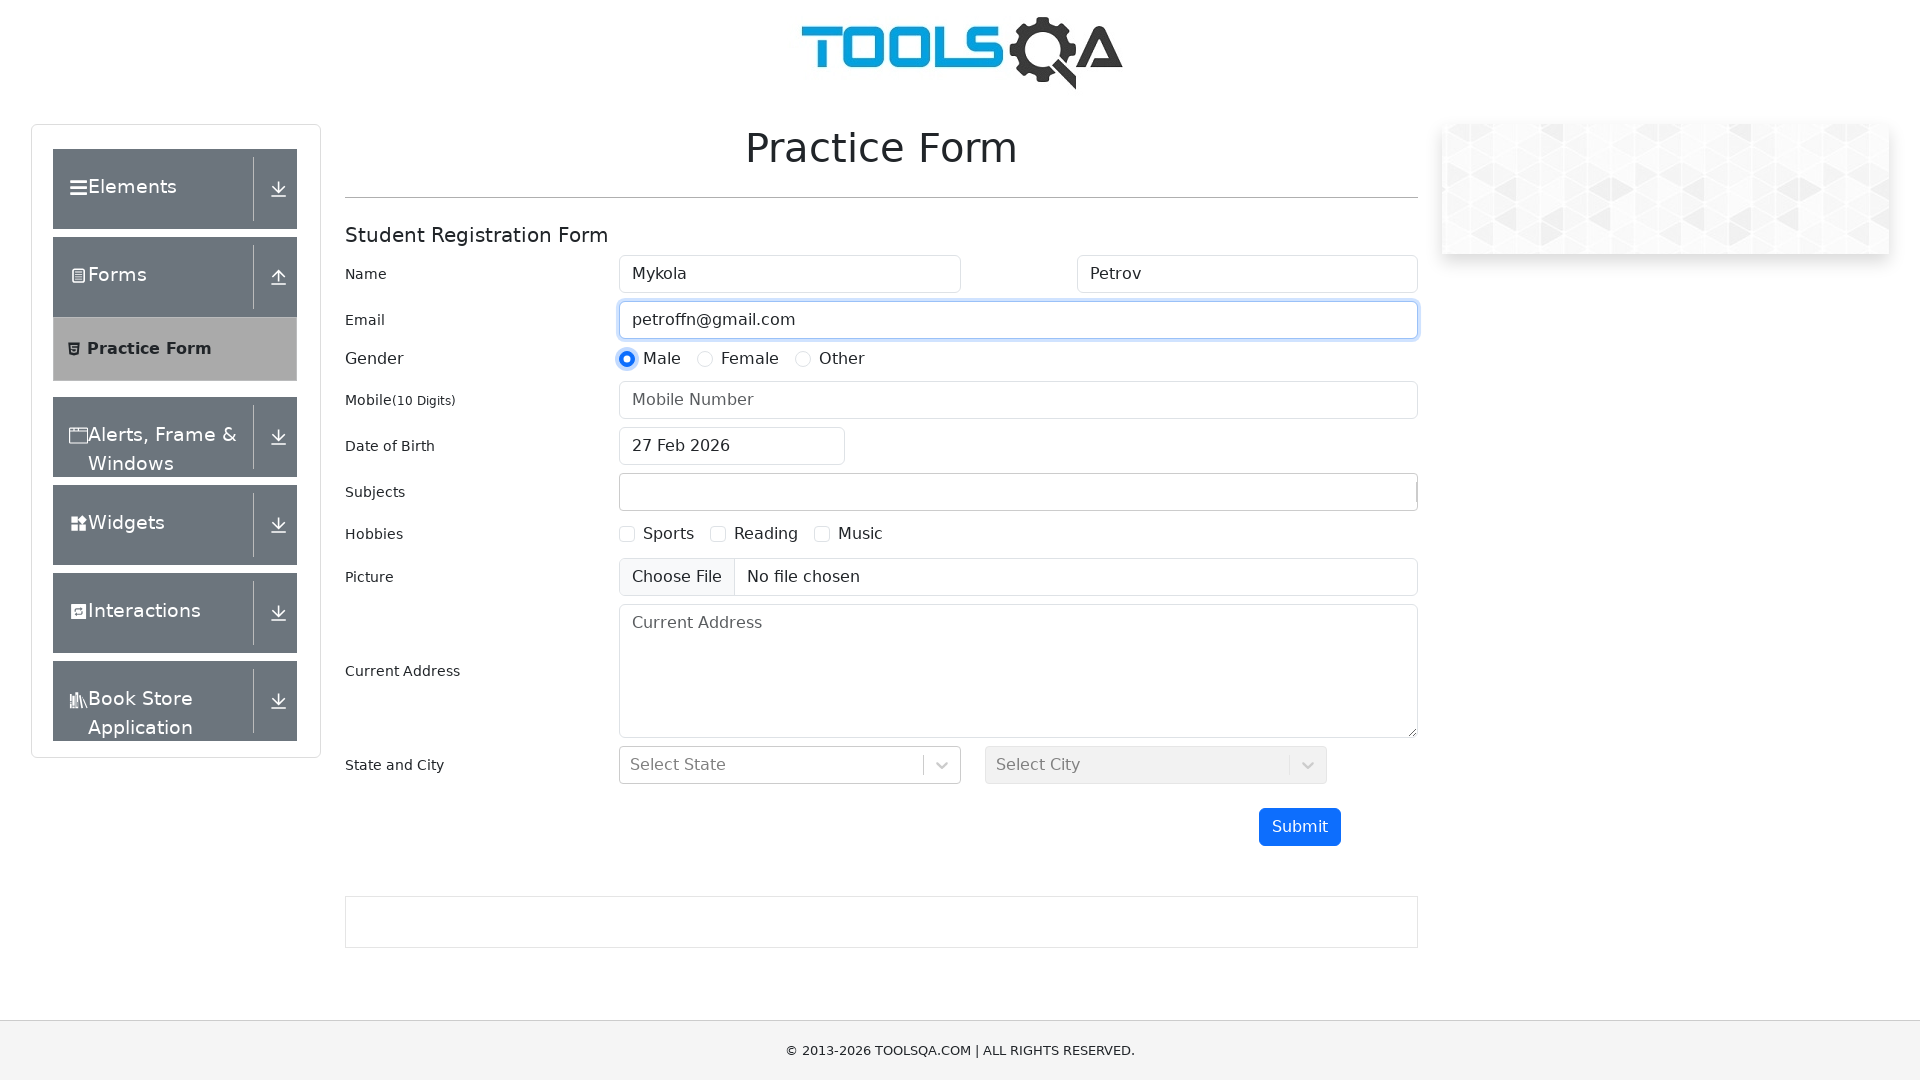

Filled phone number field with '0661324657' on input#userNumber
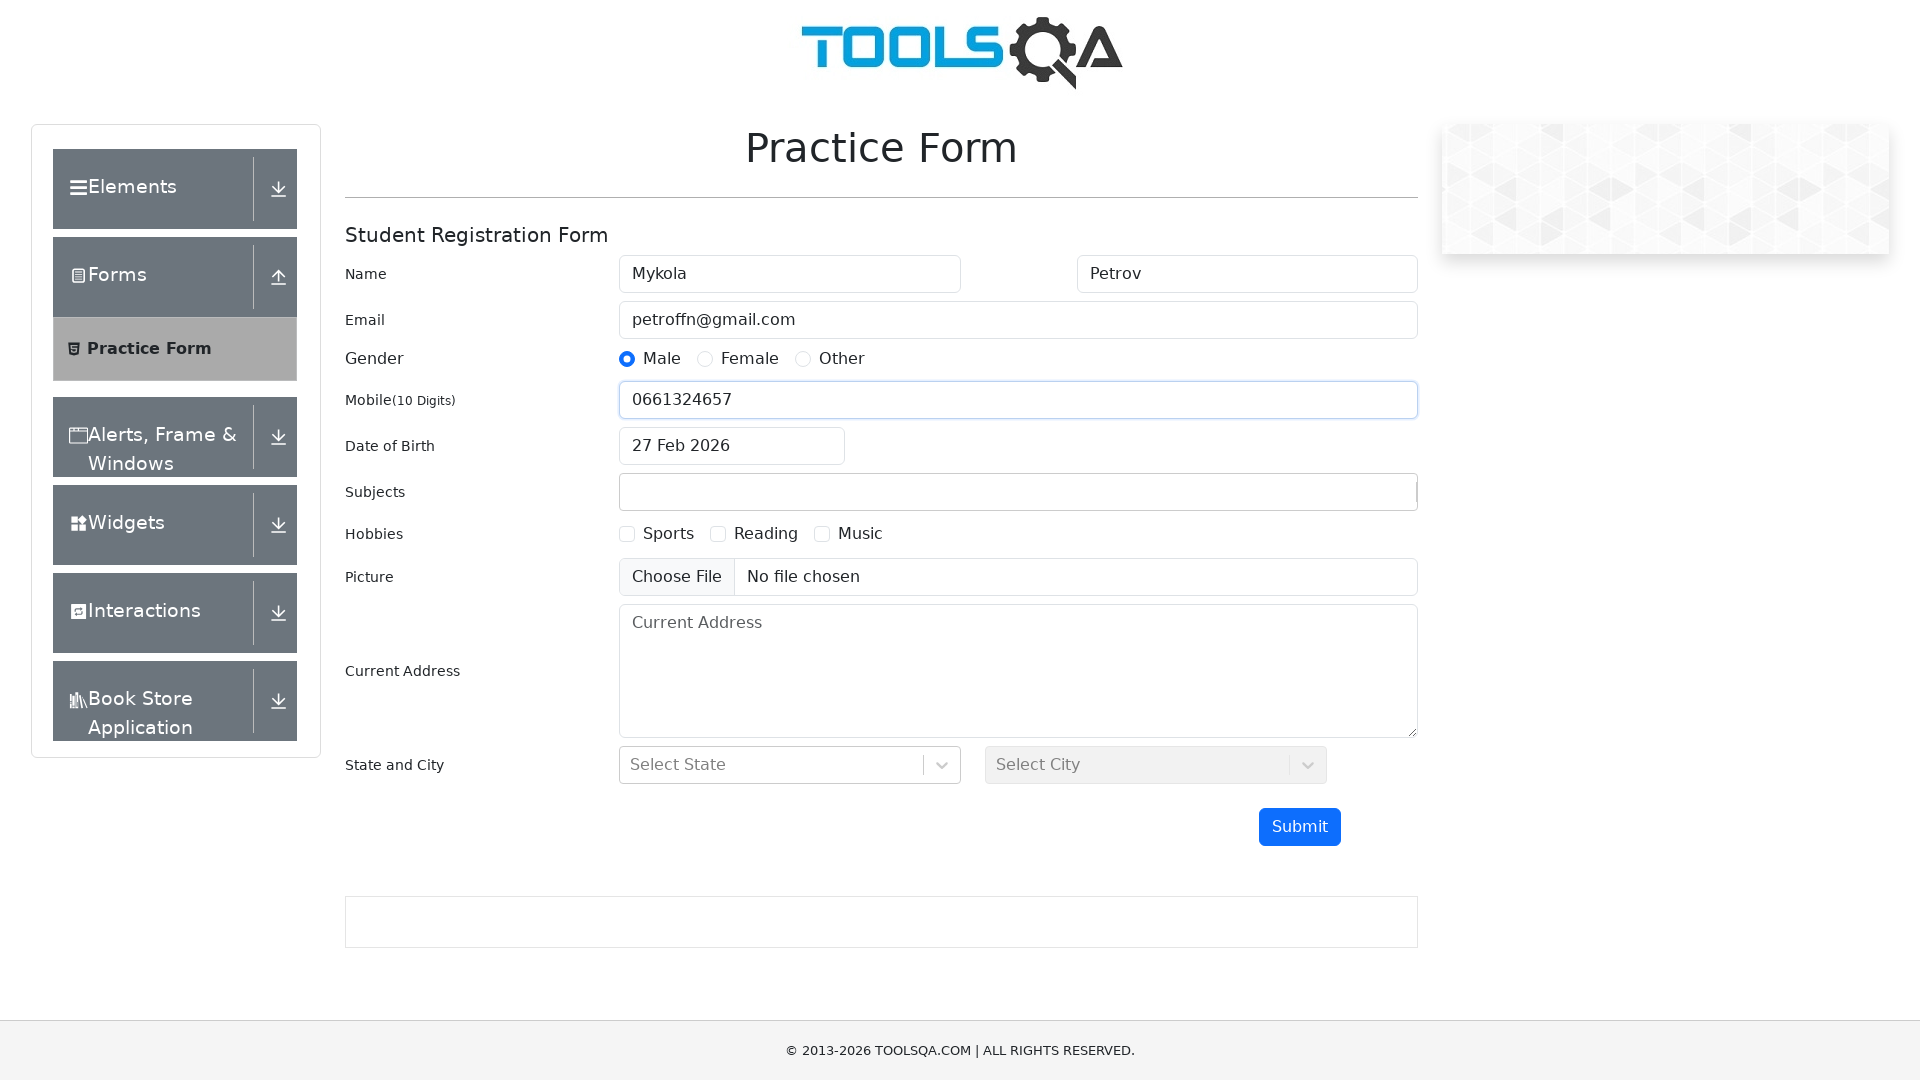

Clicked on date of birth input field at (732, 446) on #dateOfBirthInput
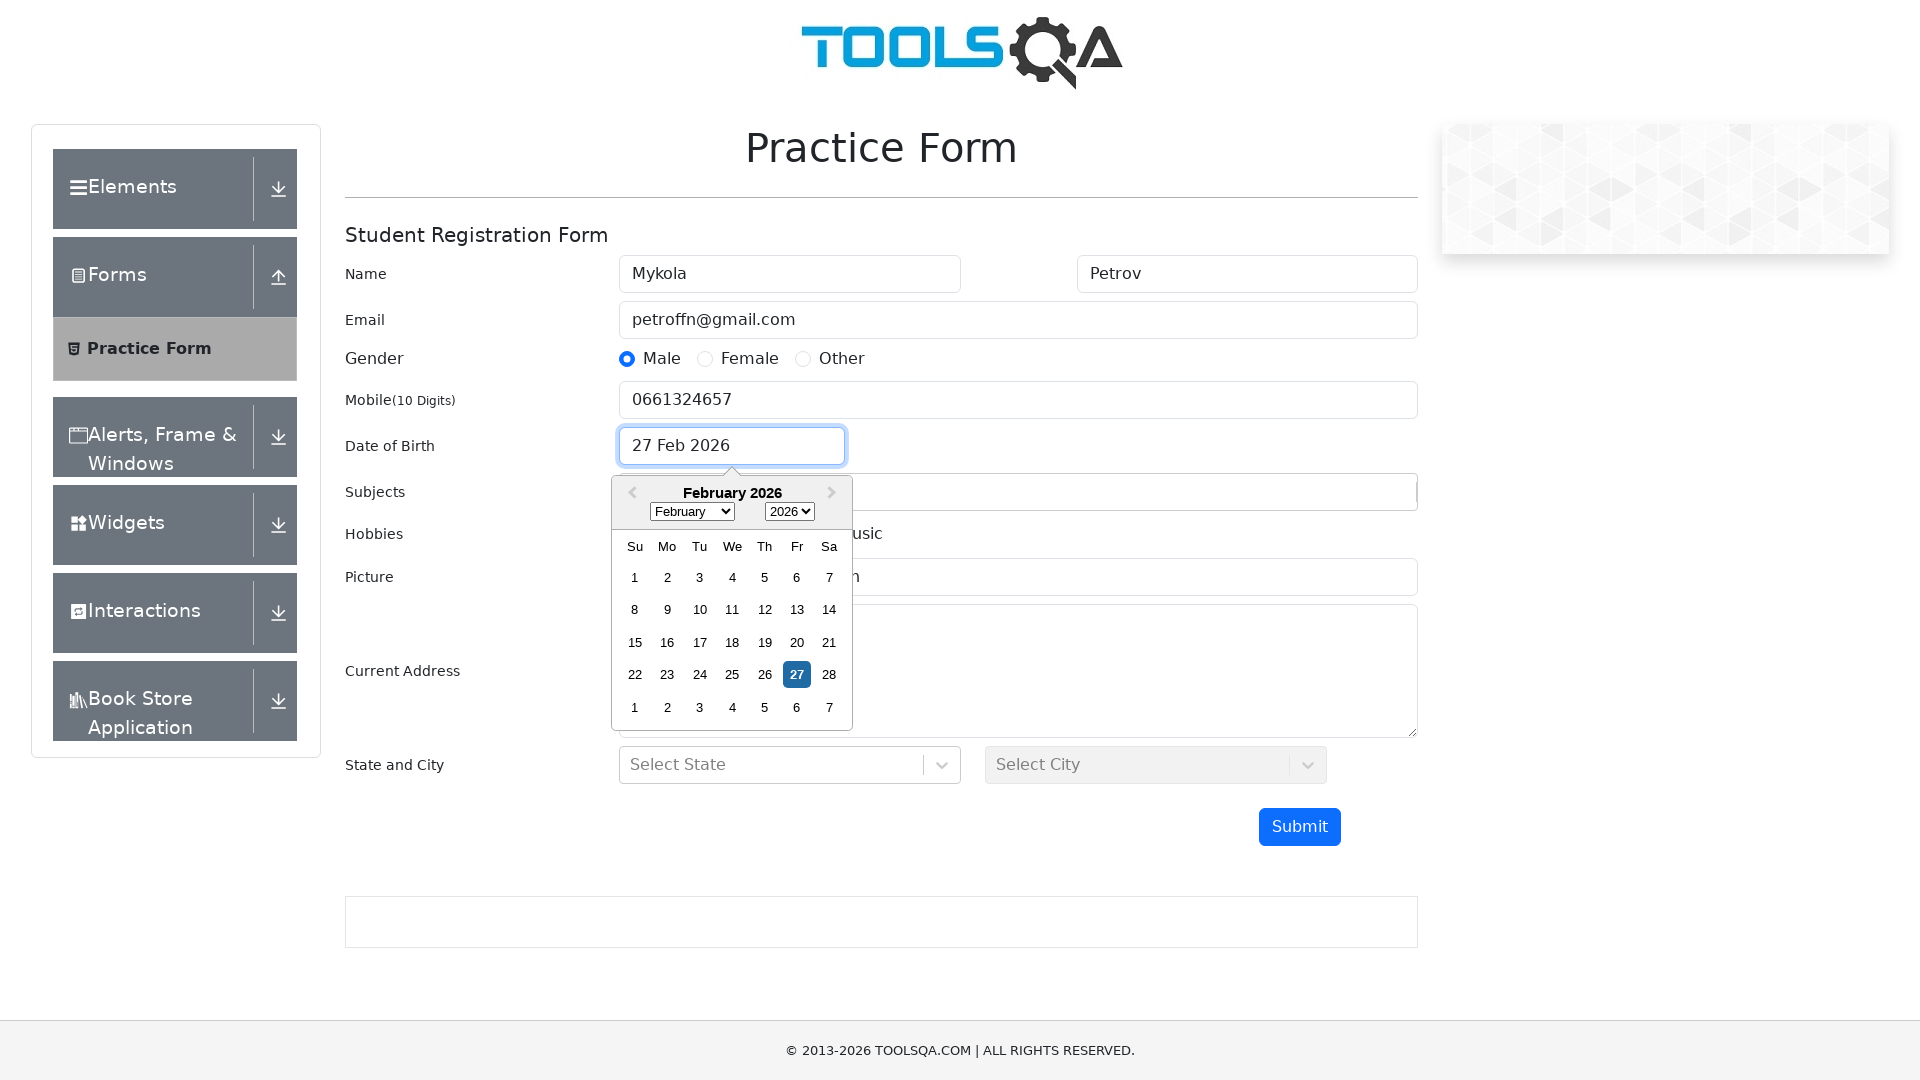

Selected June as the month on select.react-datepicker__month-select
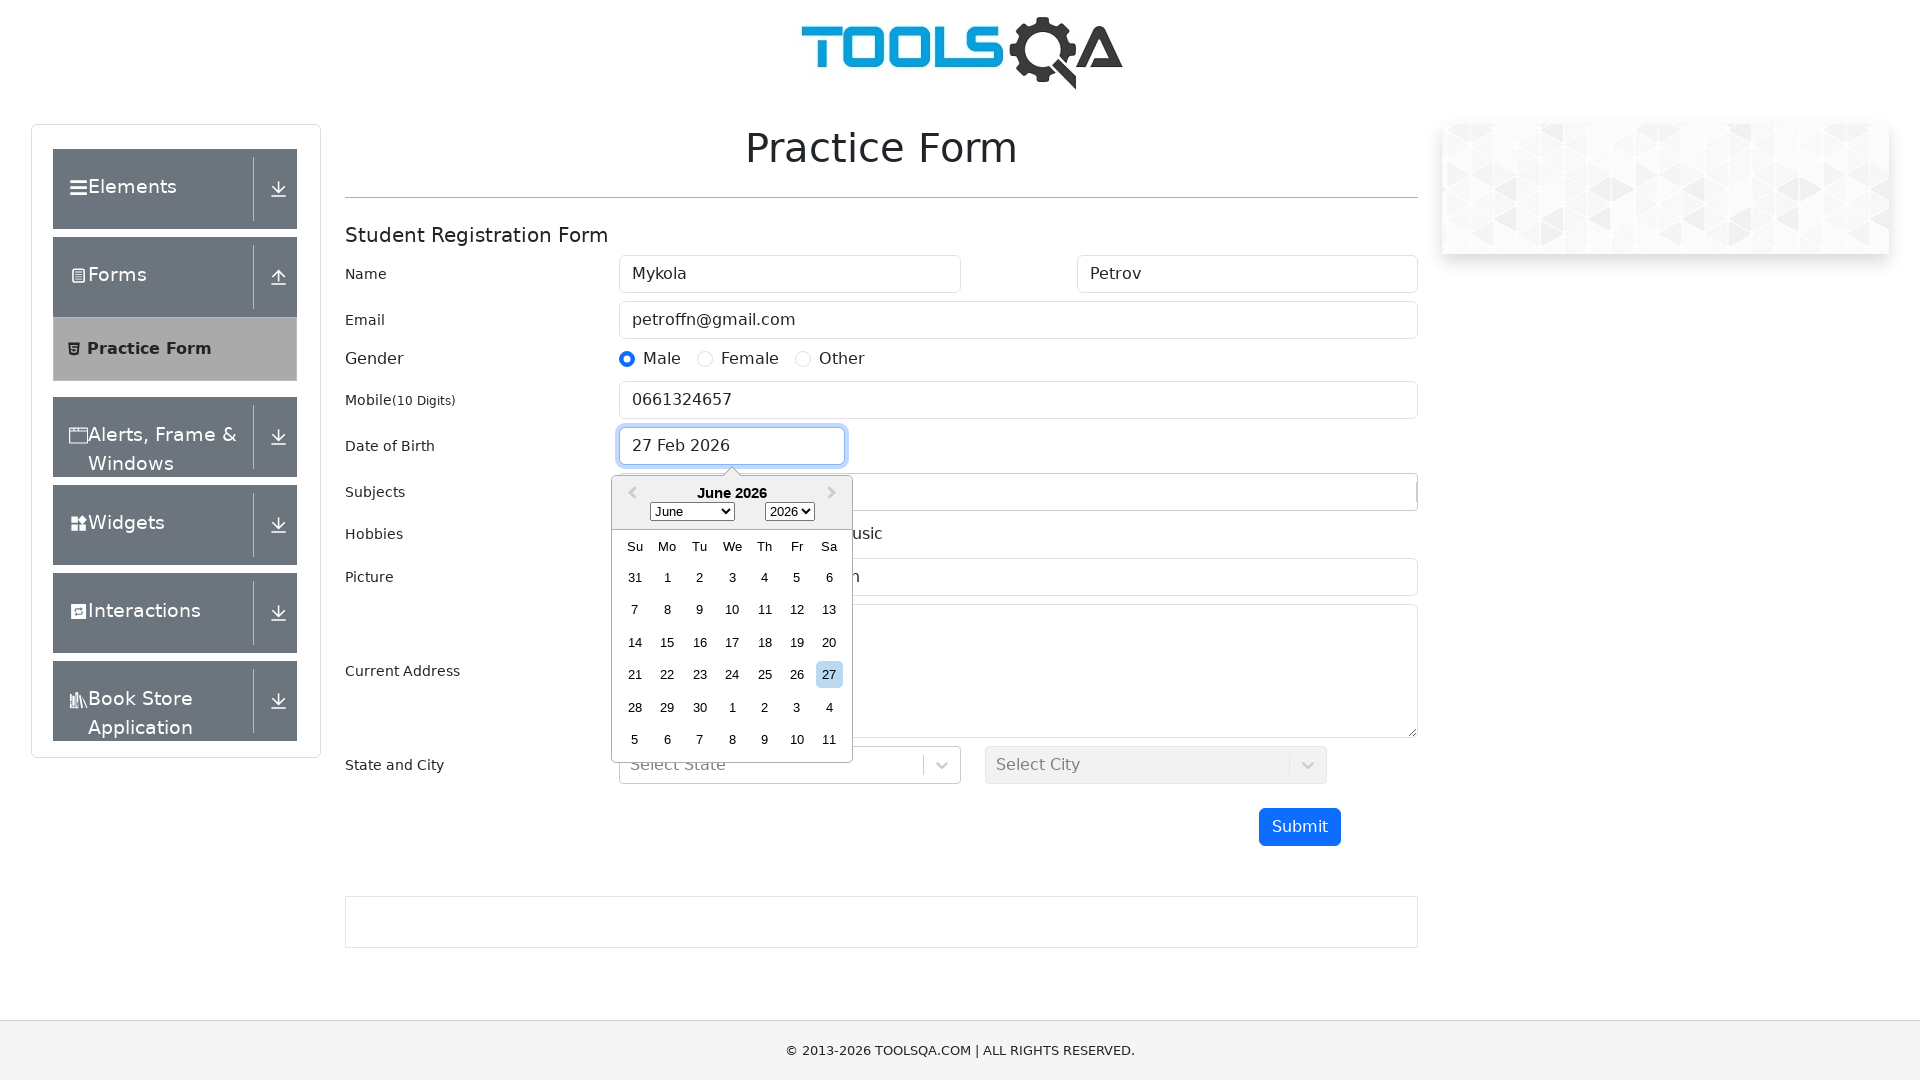

Selected day 15 at (667, 642) on div.react-datepicker__day--015:not(.react-datepicker__day--outside-month)
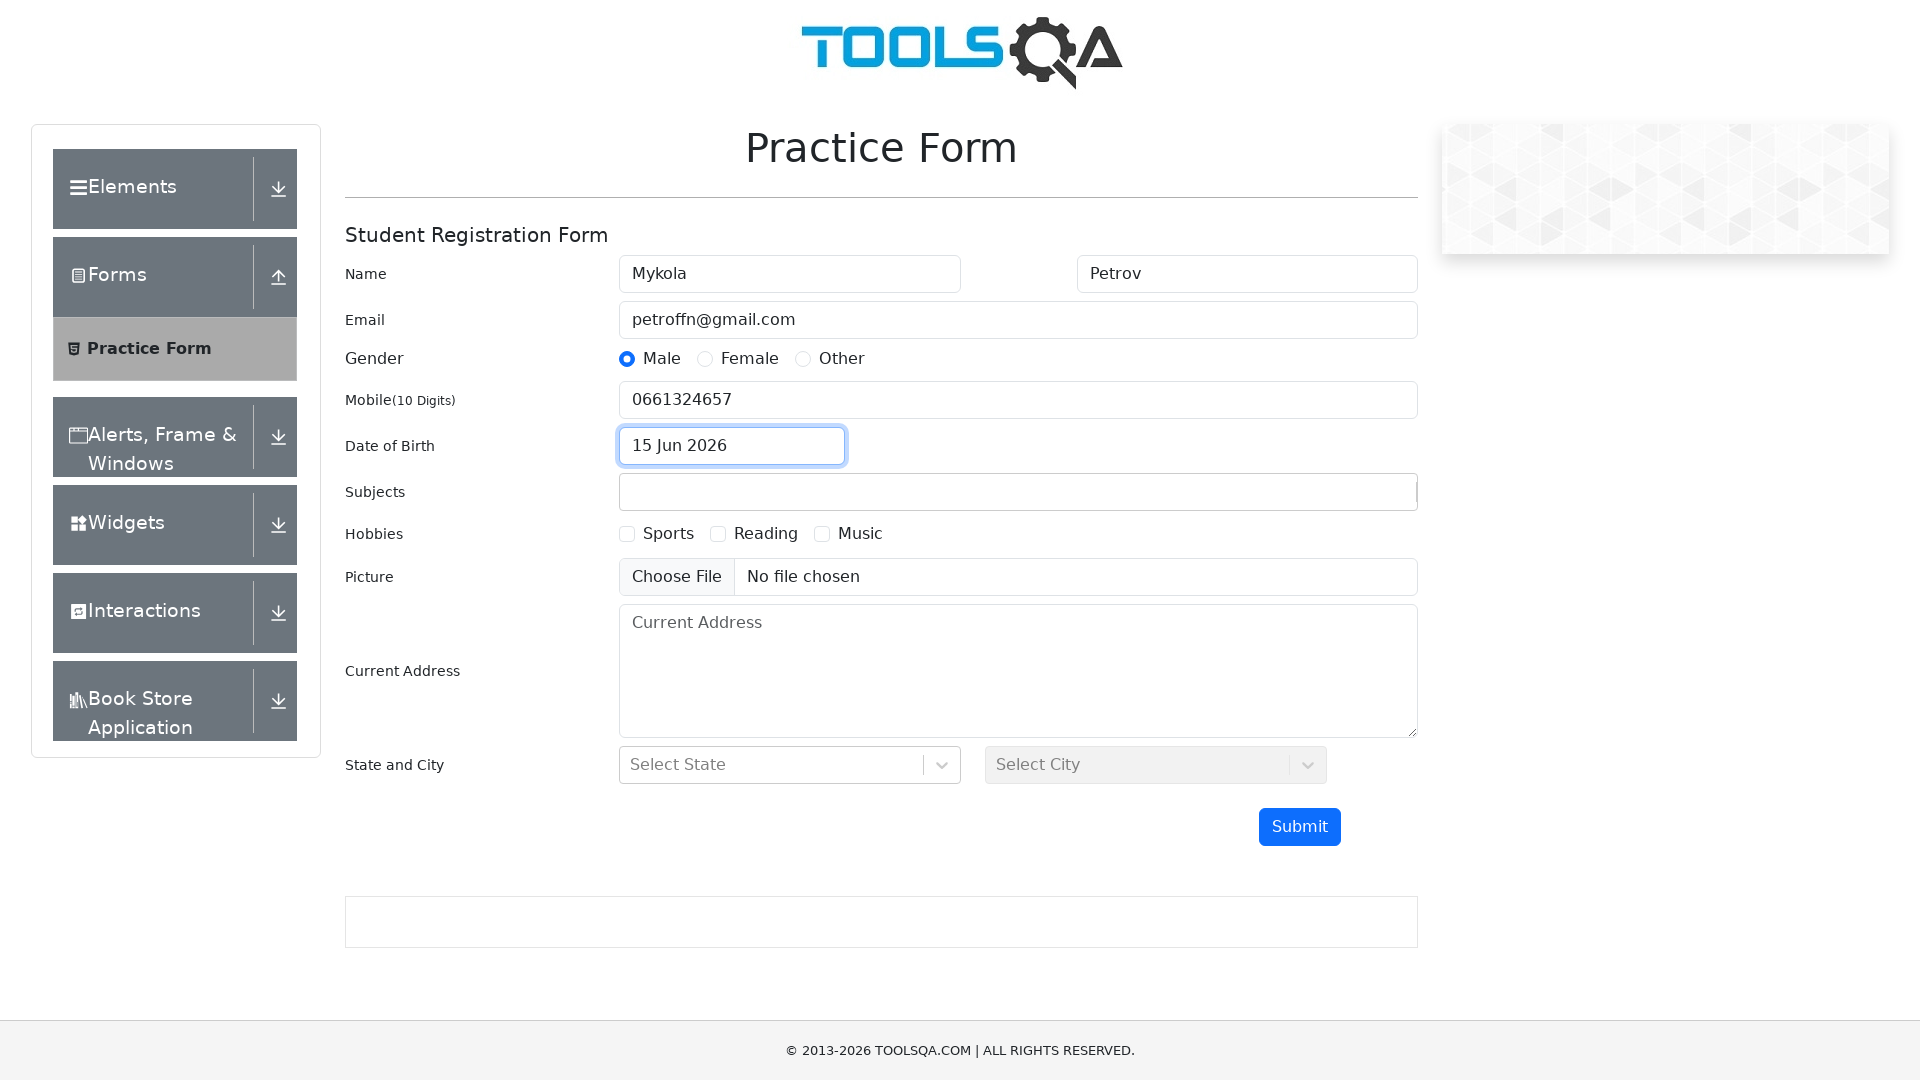

Selected Sports hobby checkbox at (669, 534) on label[for="hobbies-checkbox-1"]
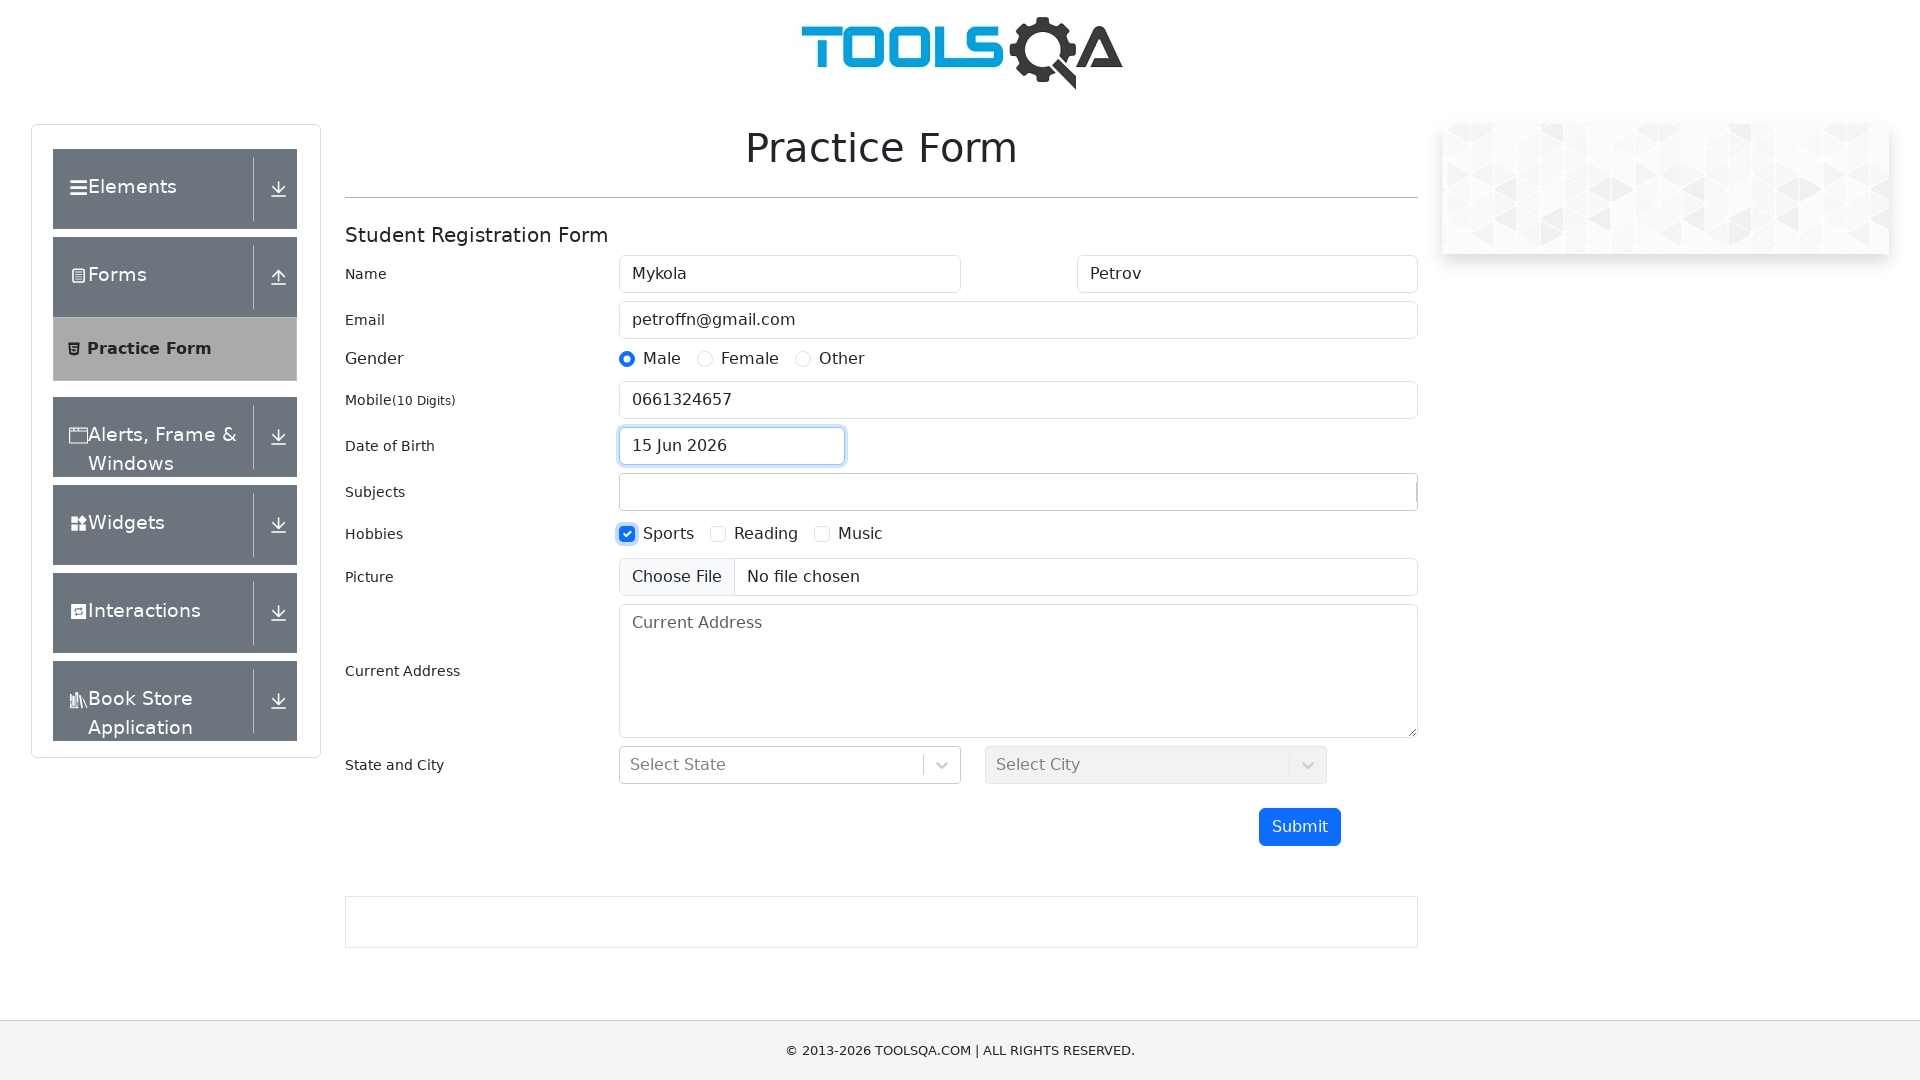

Filled current address field on textarea[placeholder="Current Address"]
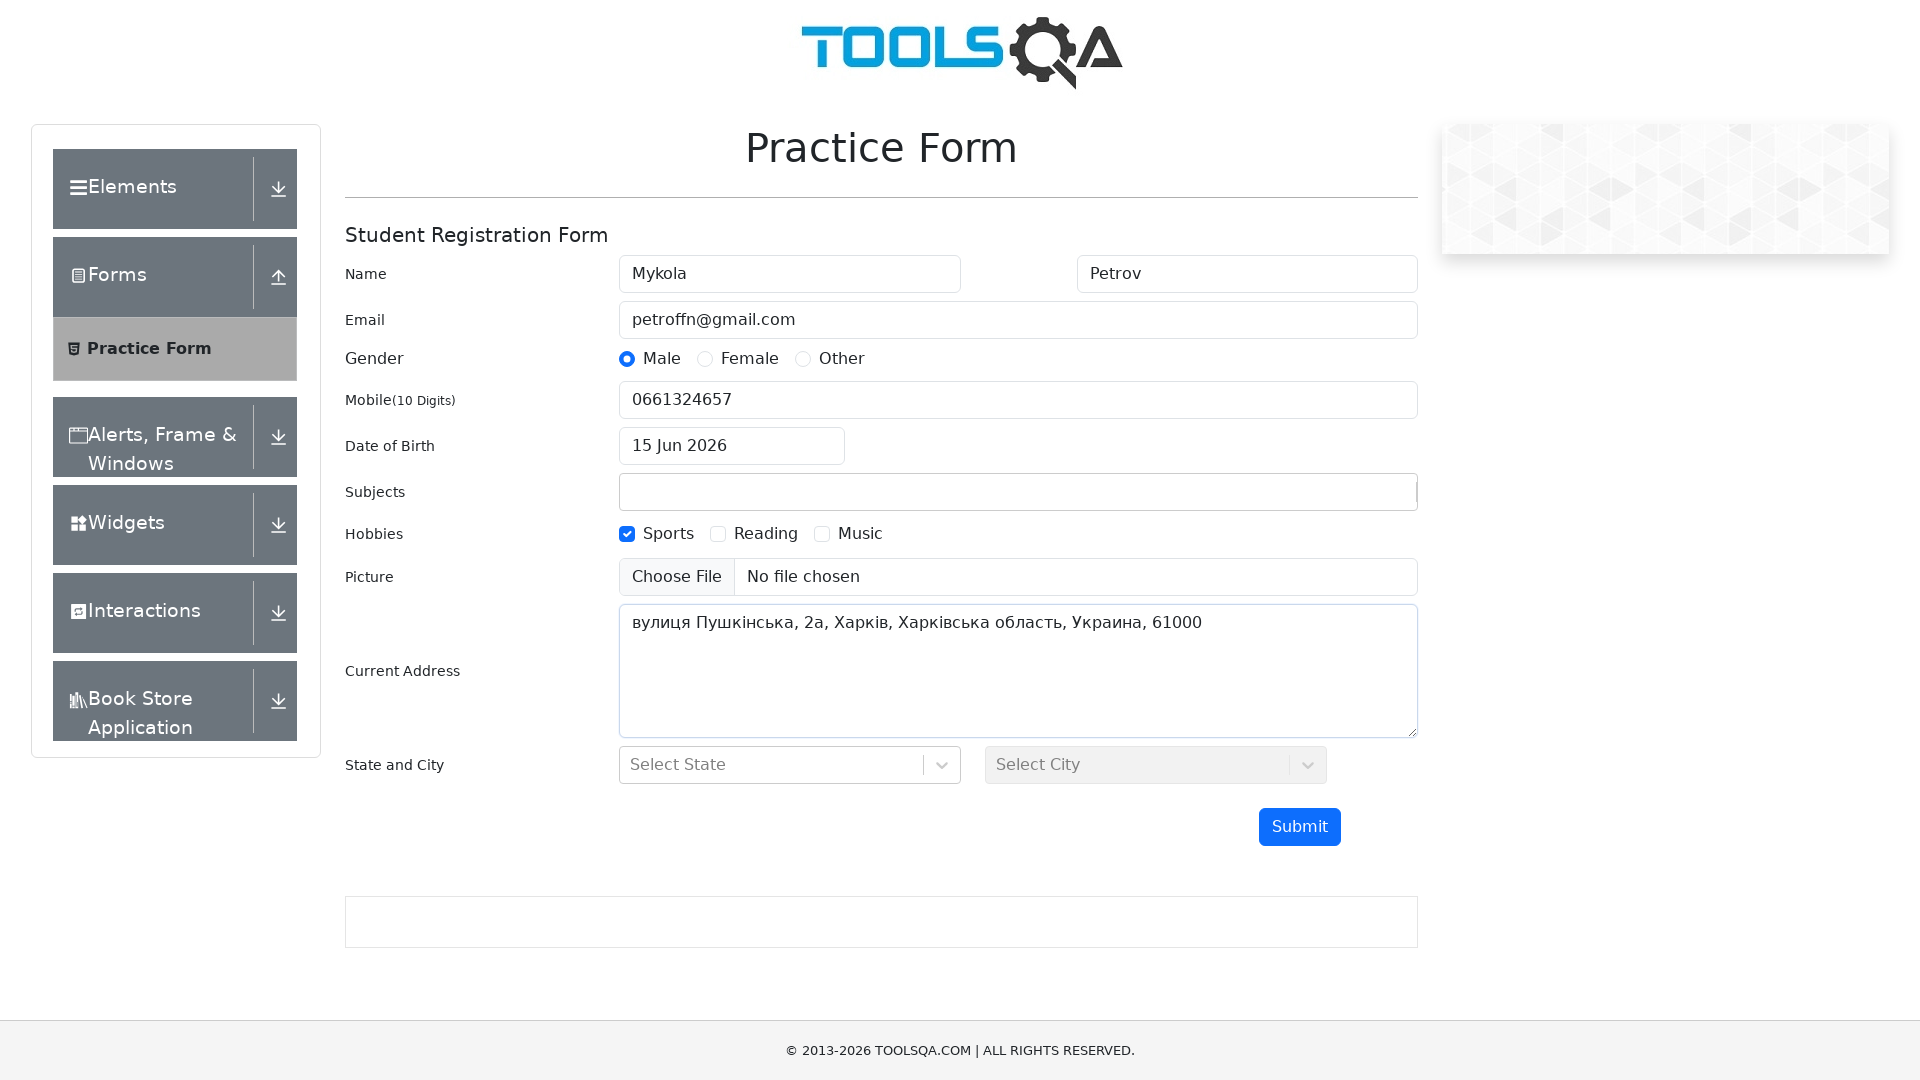

Typed 'NCR' in state field on input#react-select-3-input
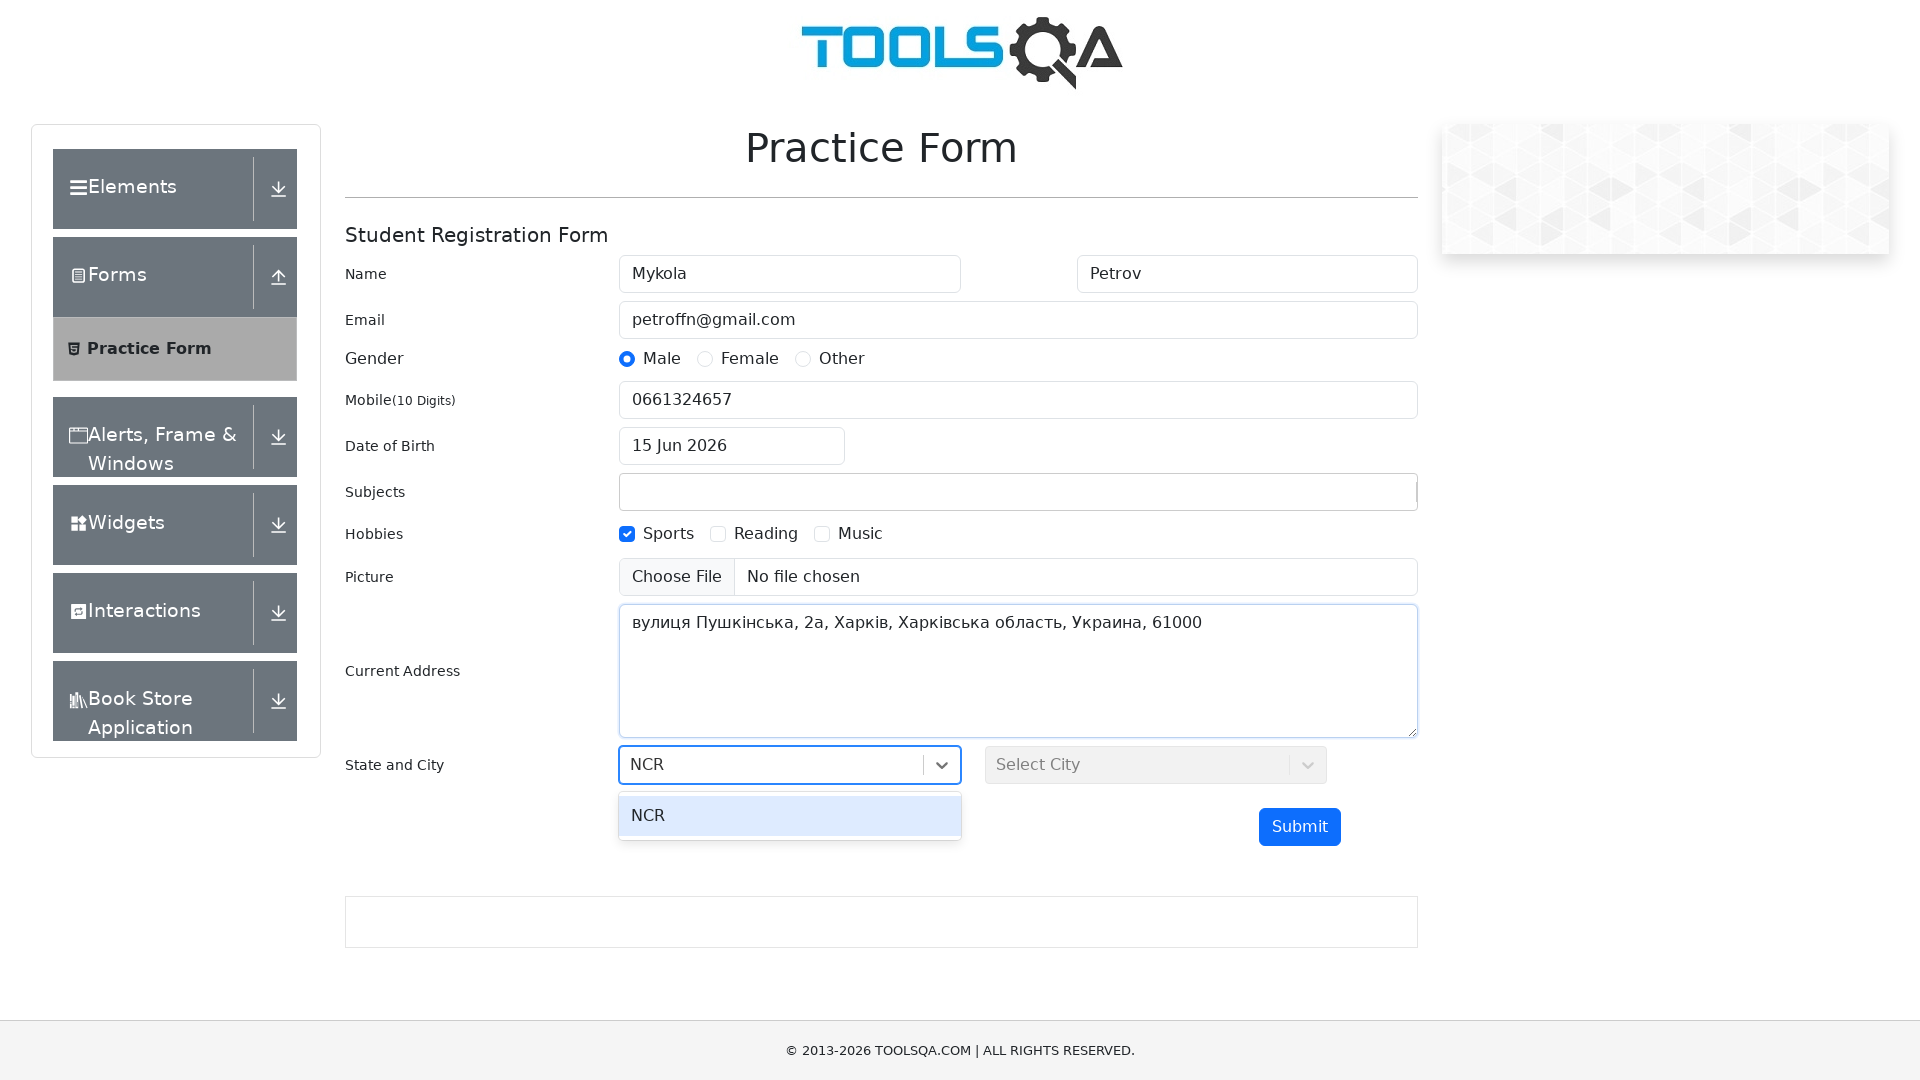

Pressed Enter to select state 'NCR'
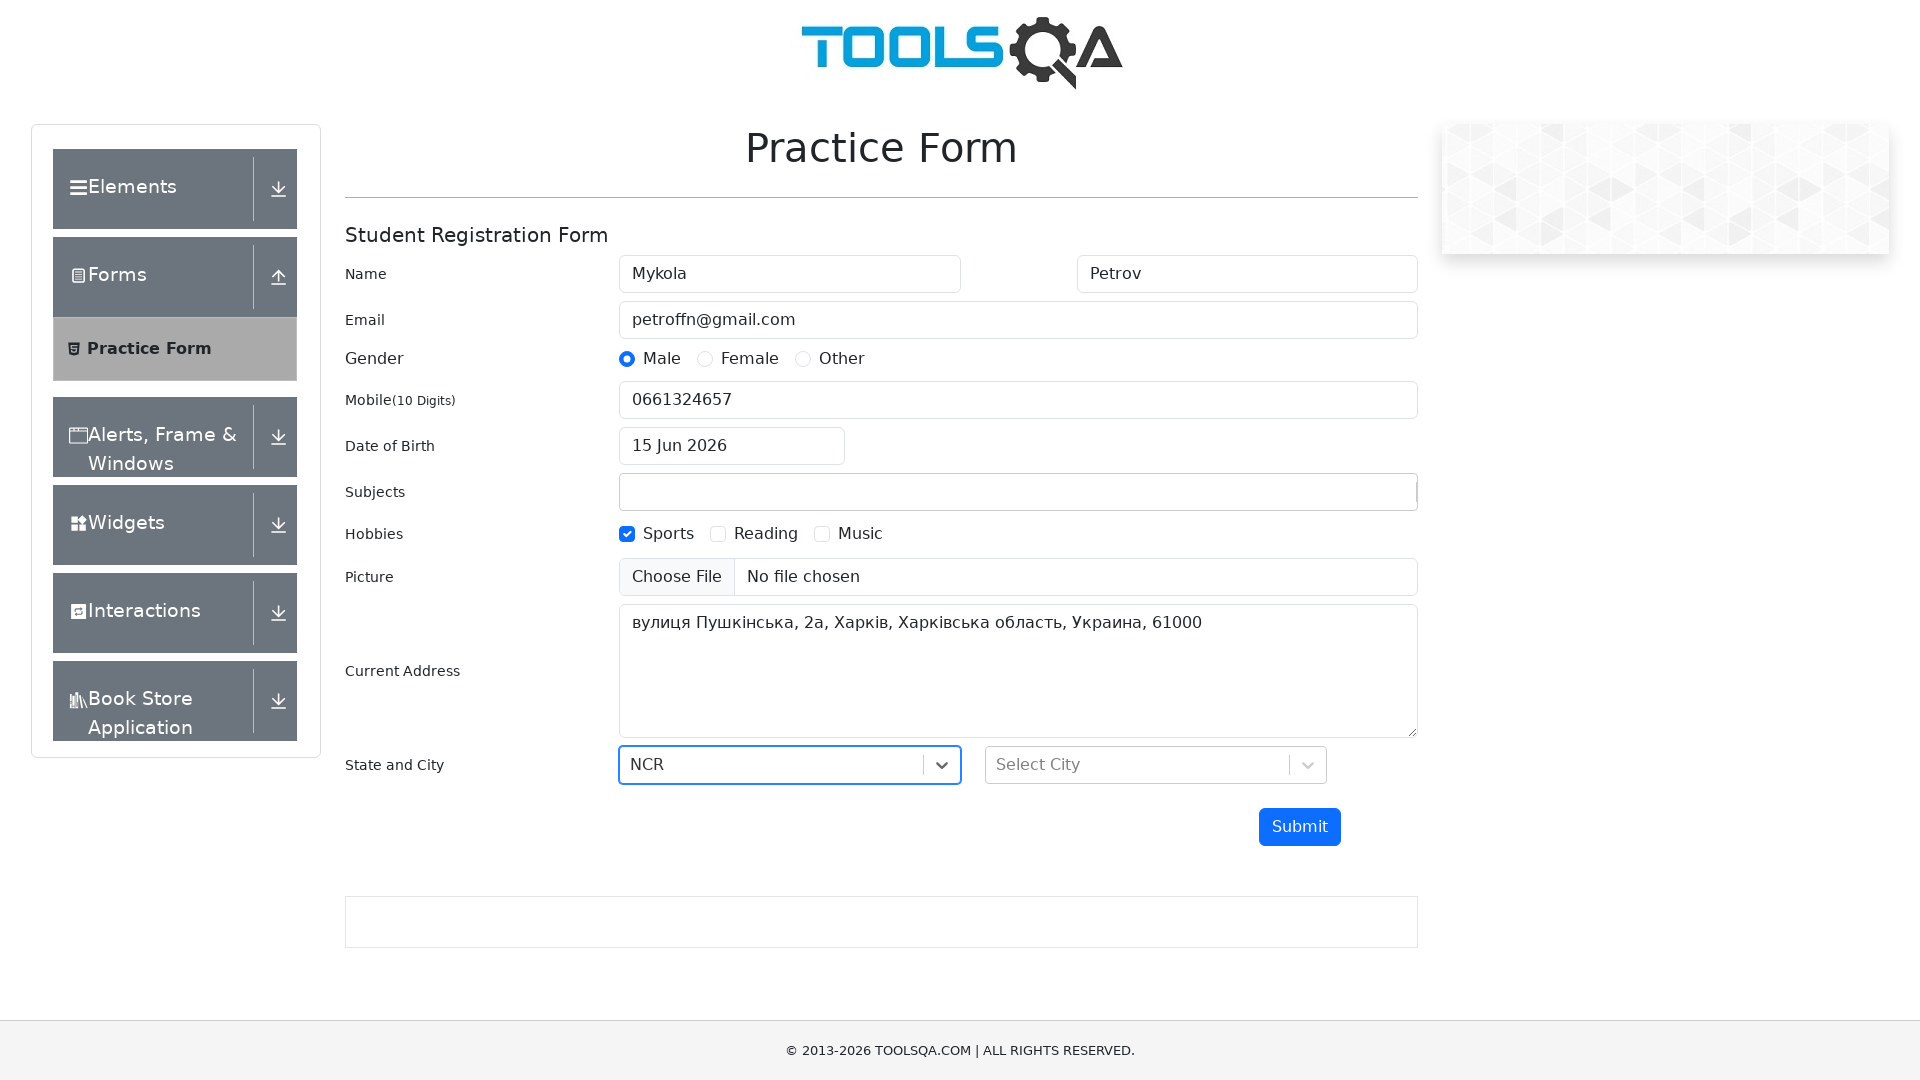

Waited 1 second for city dropdown to be enabled
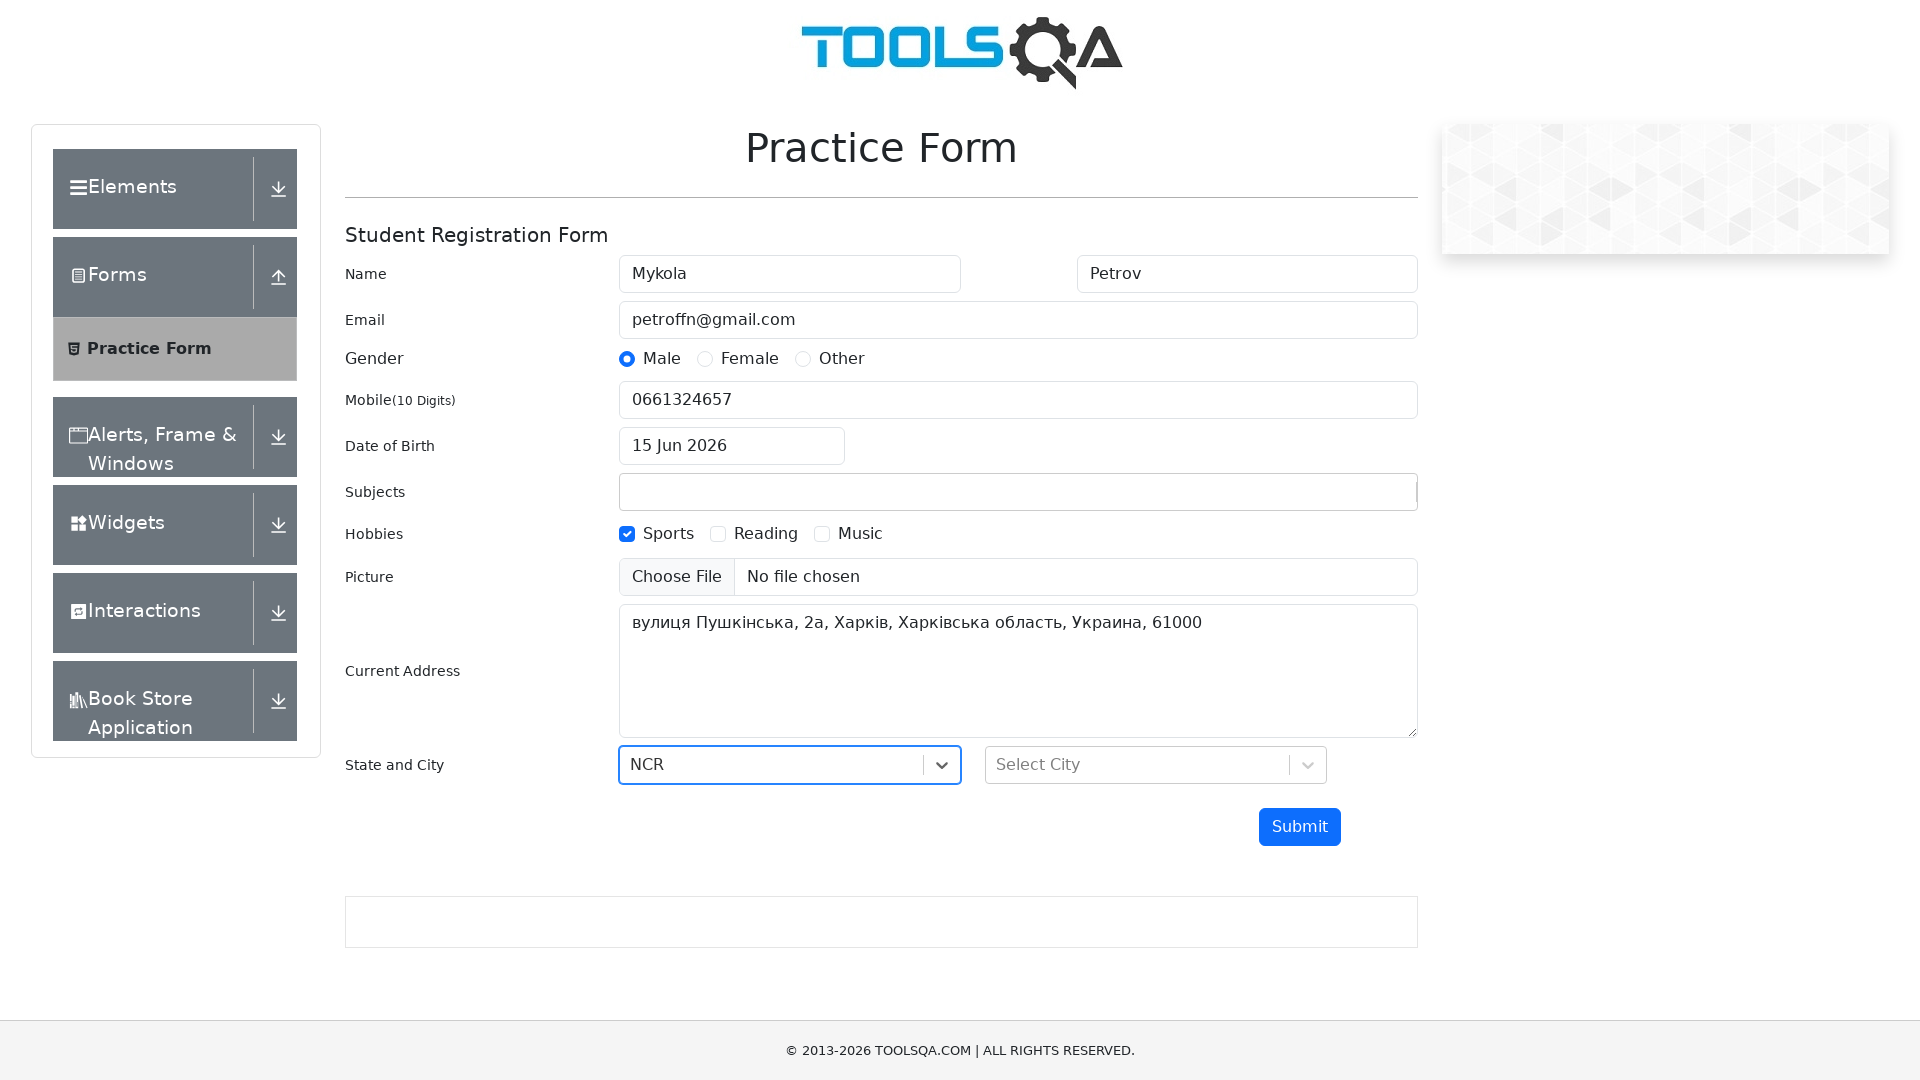

Typed 'Delhi' in city field on input#react-select-4-input
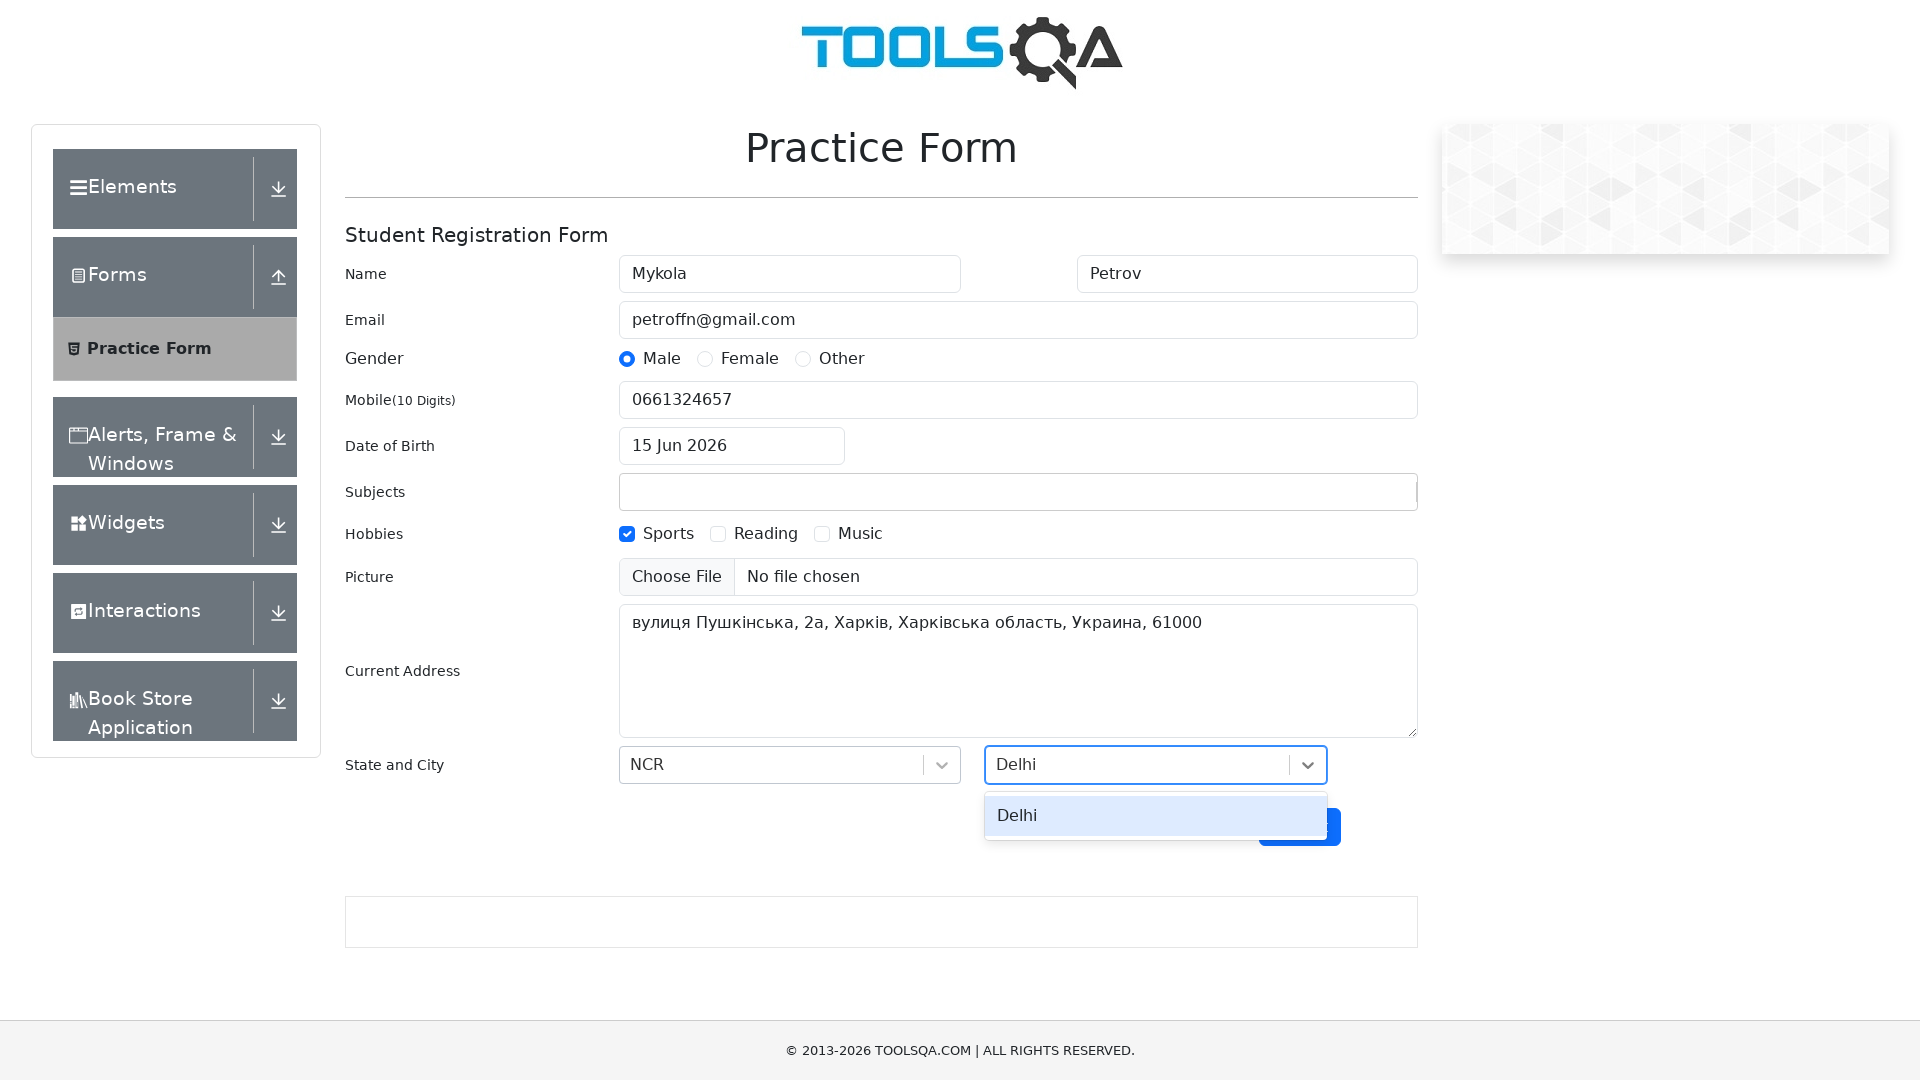

Pressed Enter to select city 'Delhi'
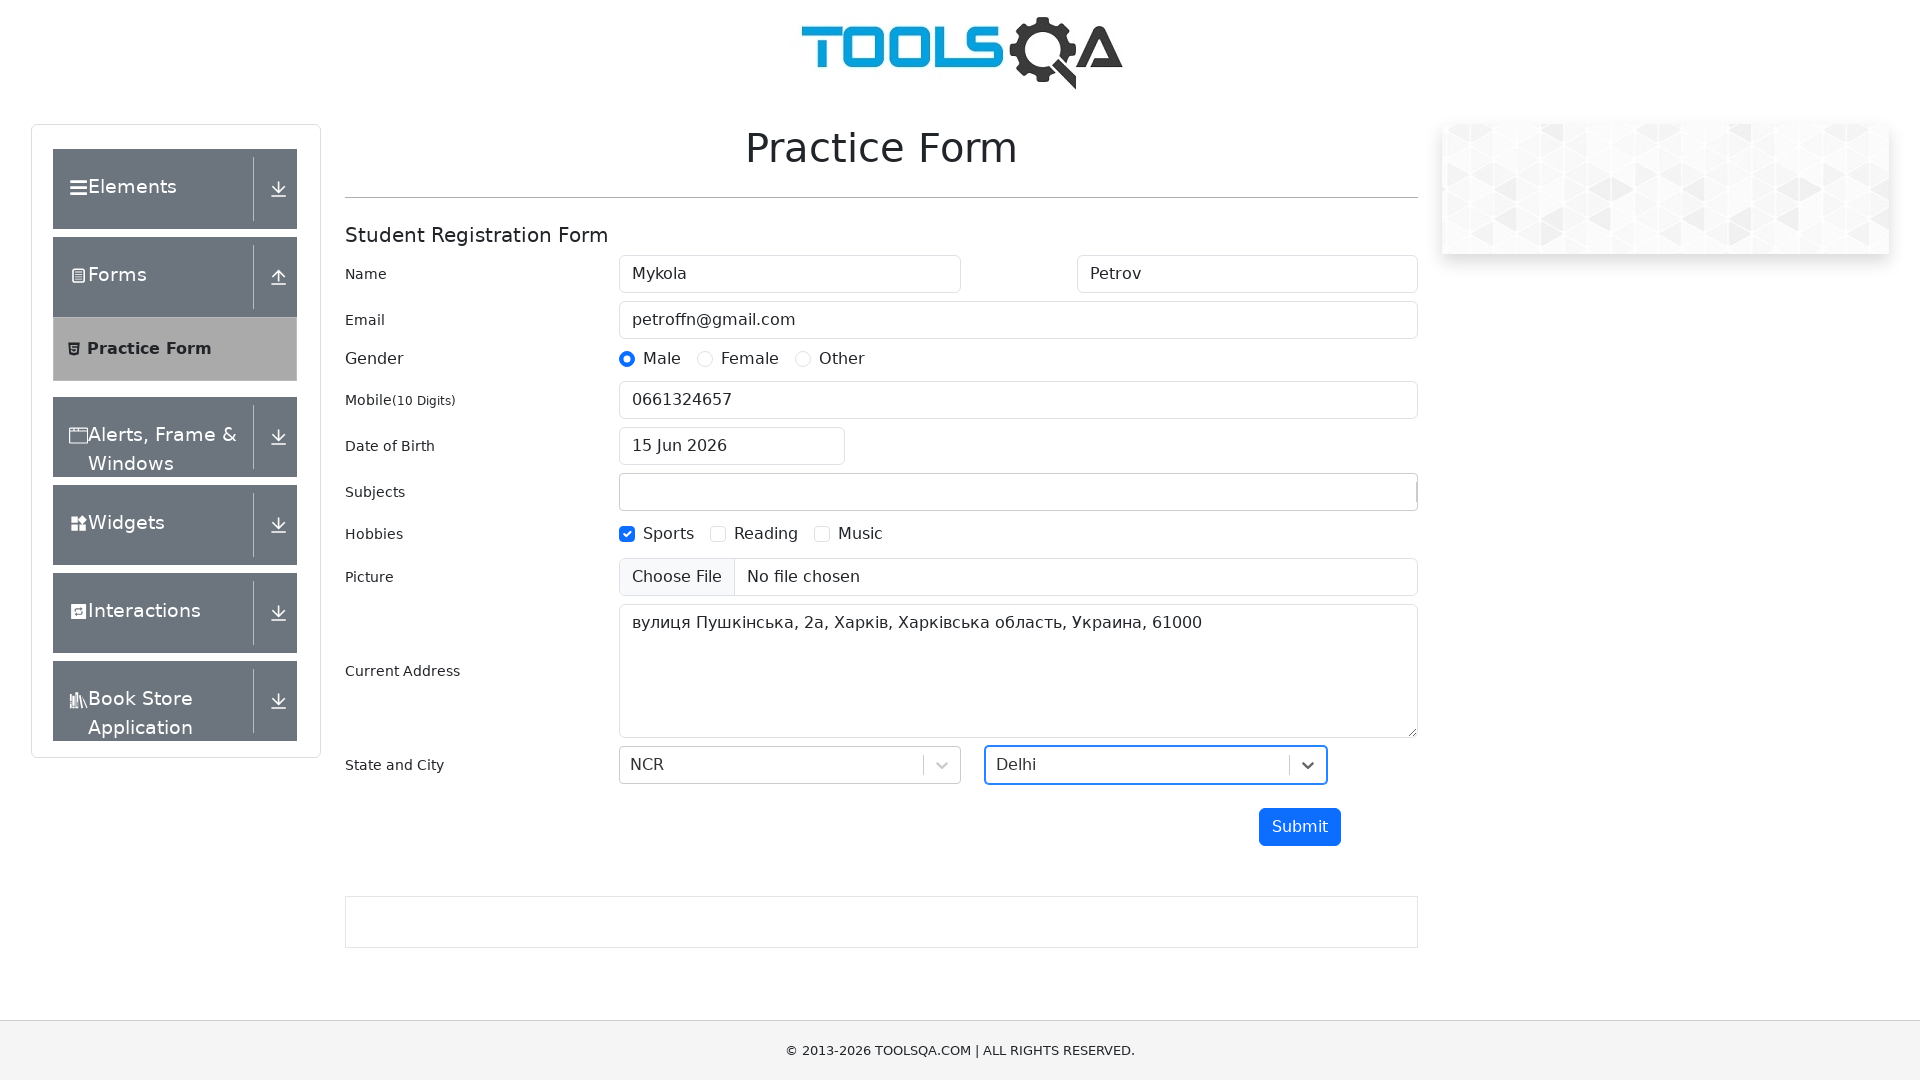

Clicked Submit button to submit the form at (1300, 827) on button#submit
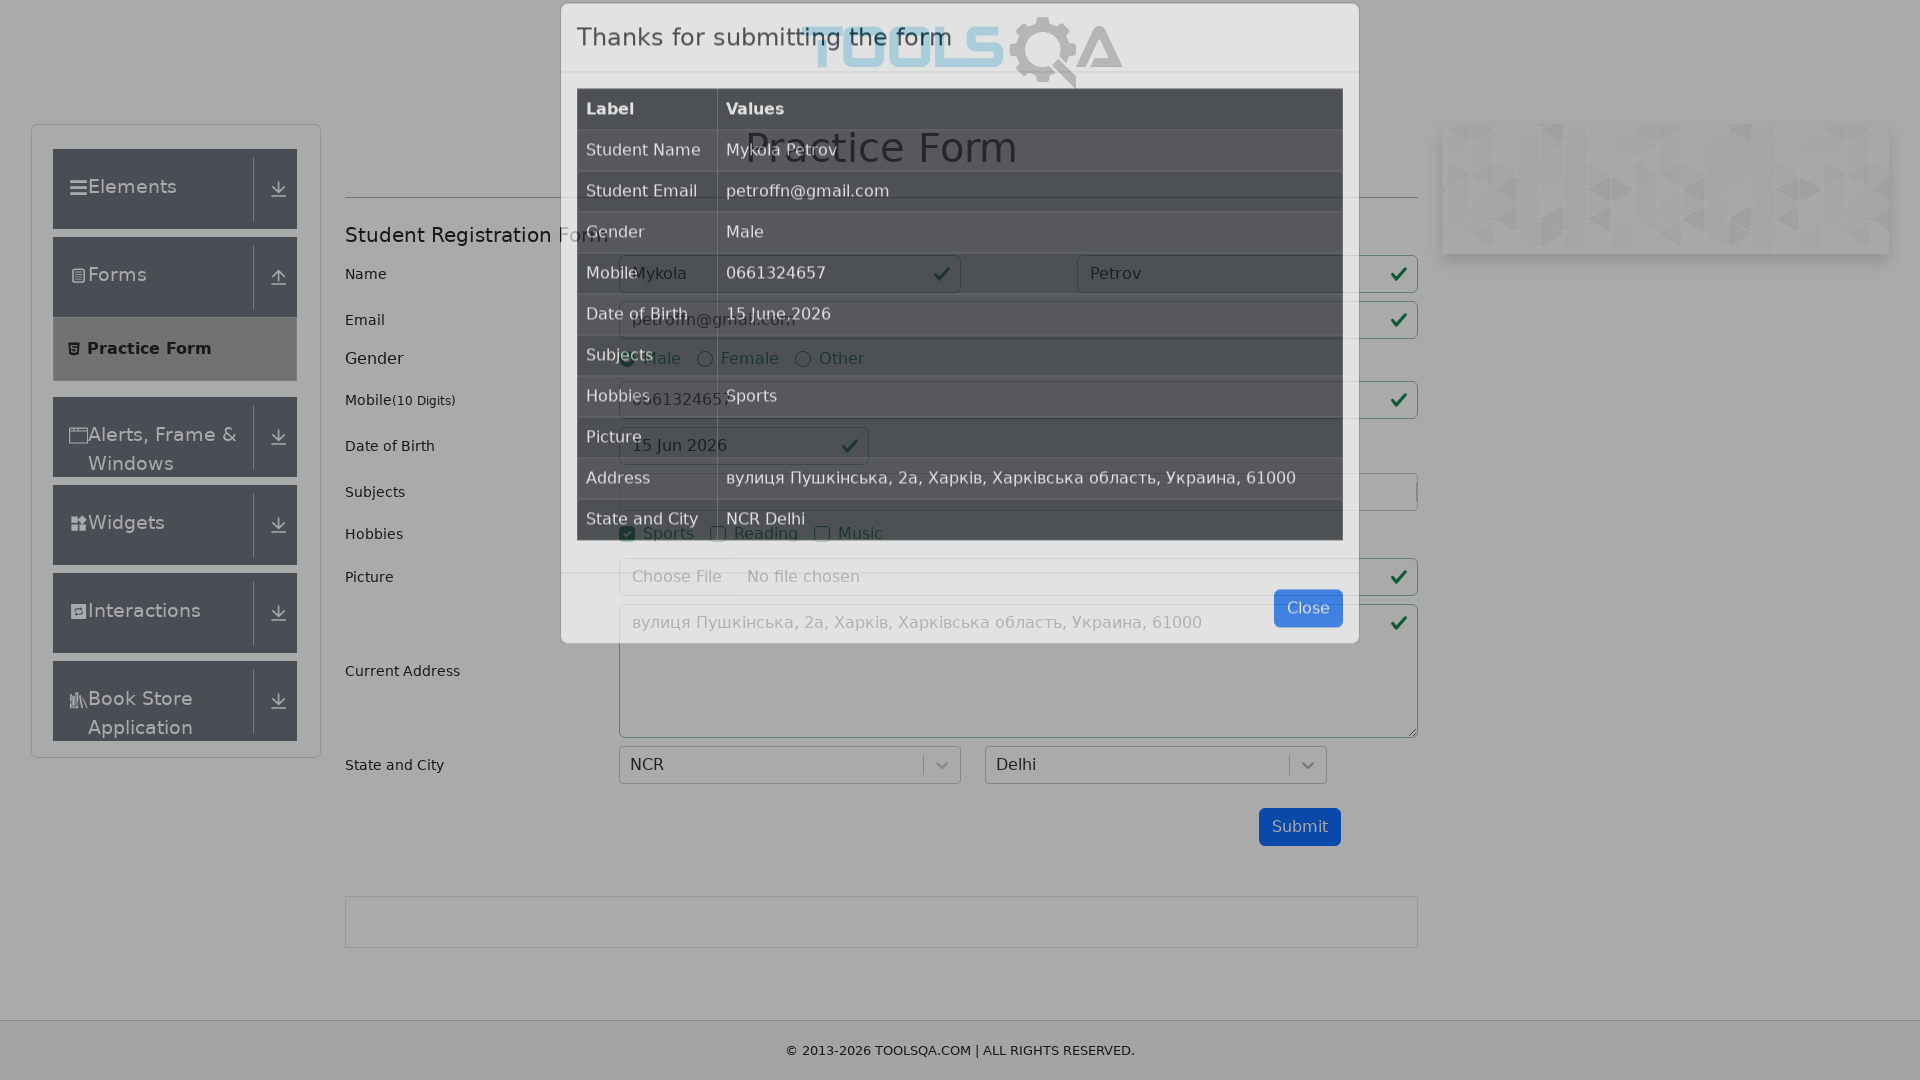

Form submission modal appeared successfully
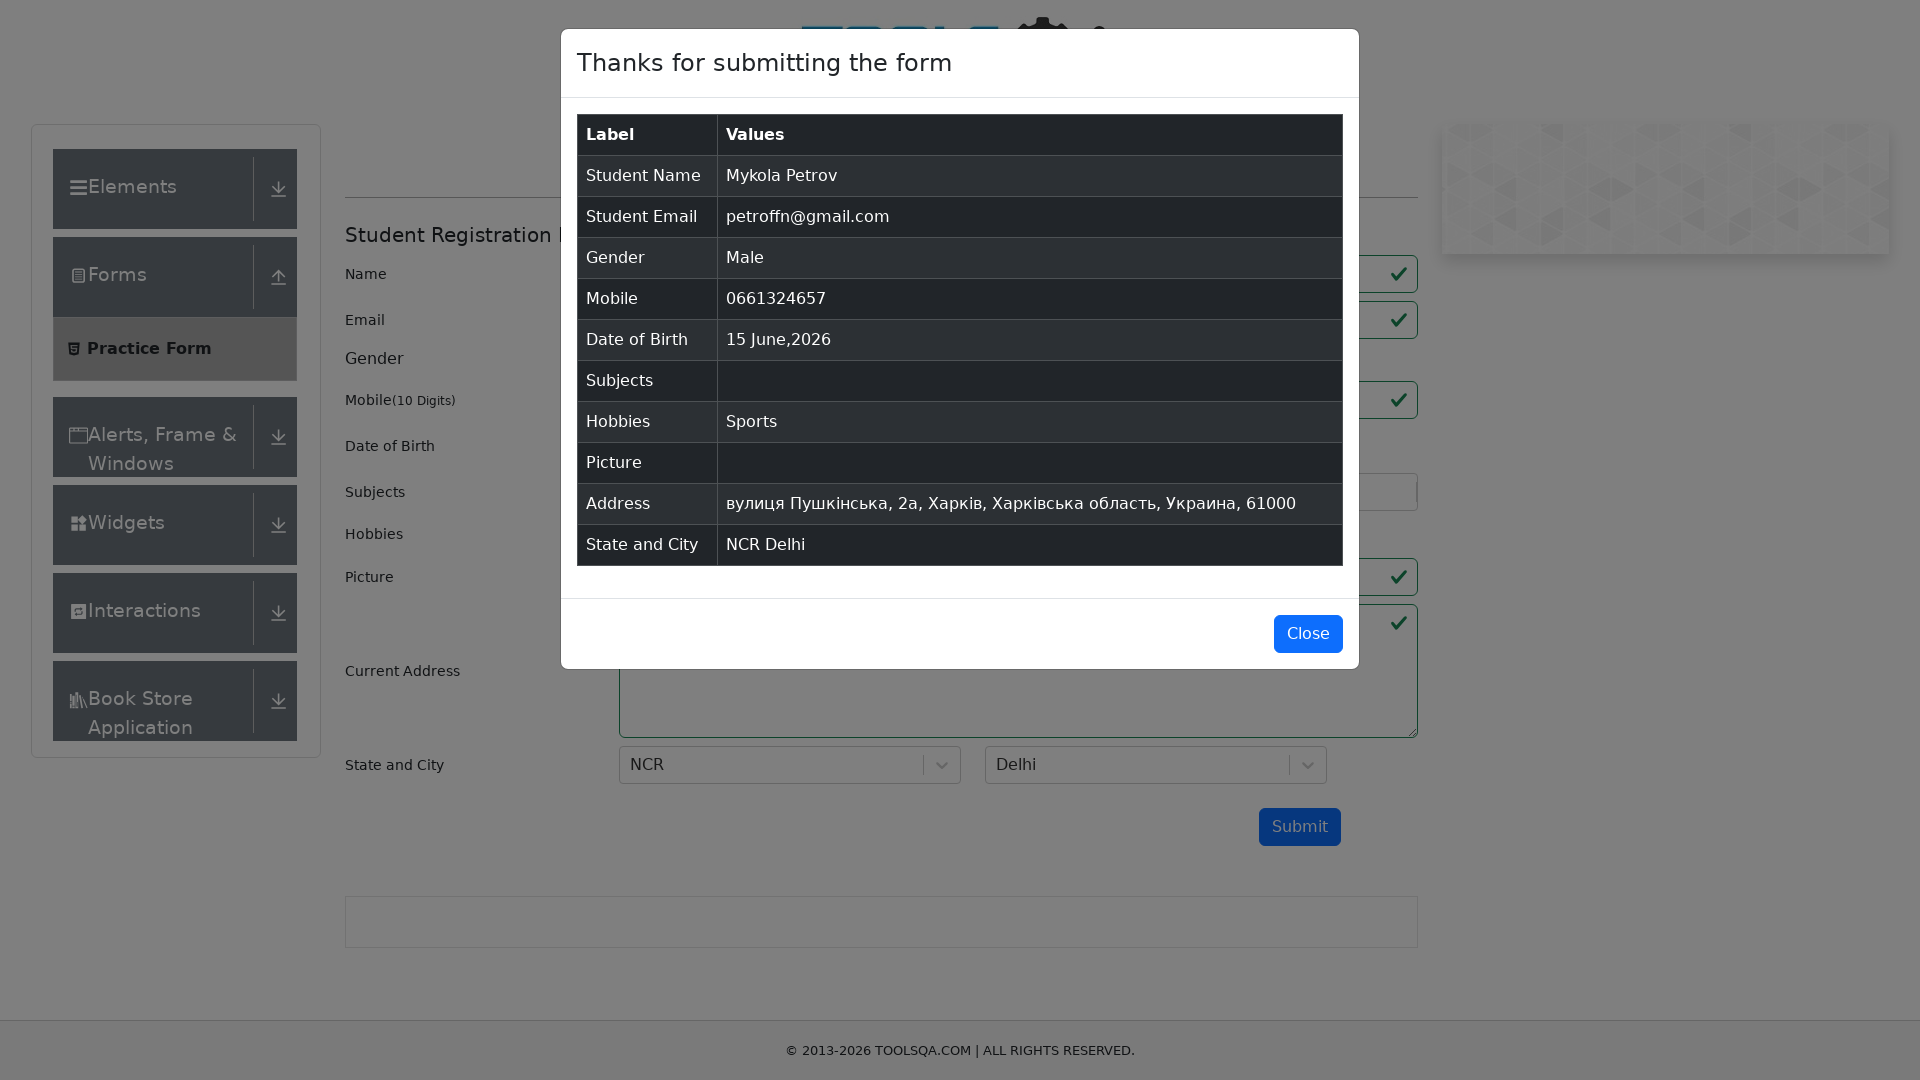

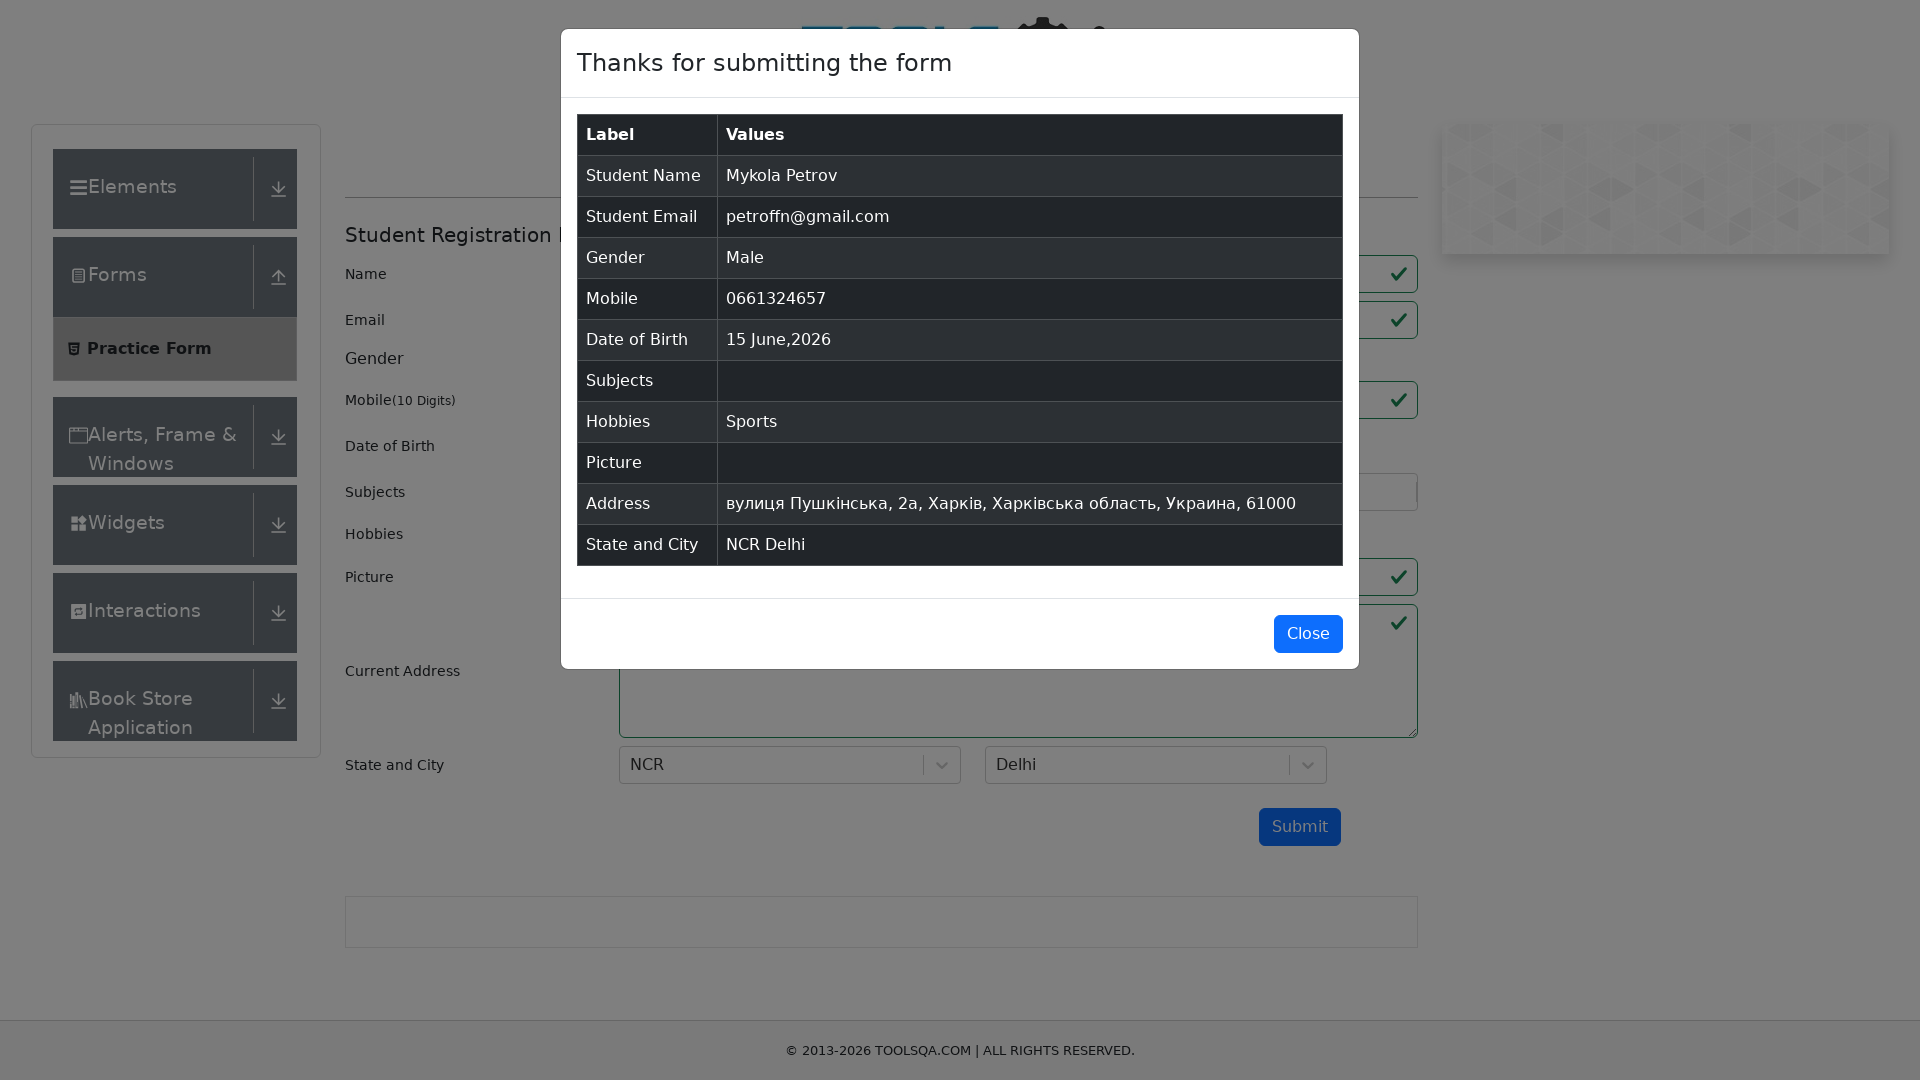